Tests a Todo application by adding 5 new items to the list and then marking all 10 items (5 pre-existing + 5 new) as completed by clicking their checkboxes.

Starting URL: https://lambdatest.github.io/sample-todo-app/

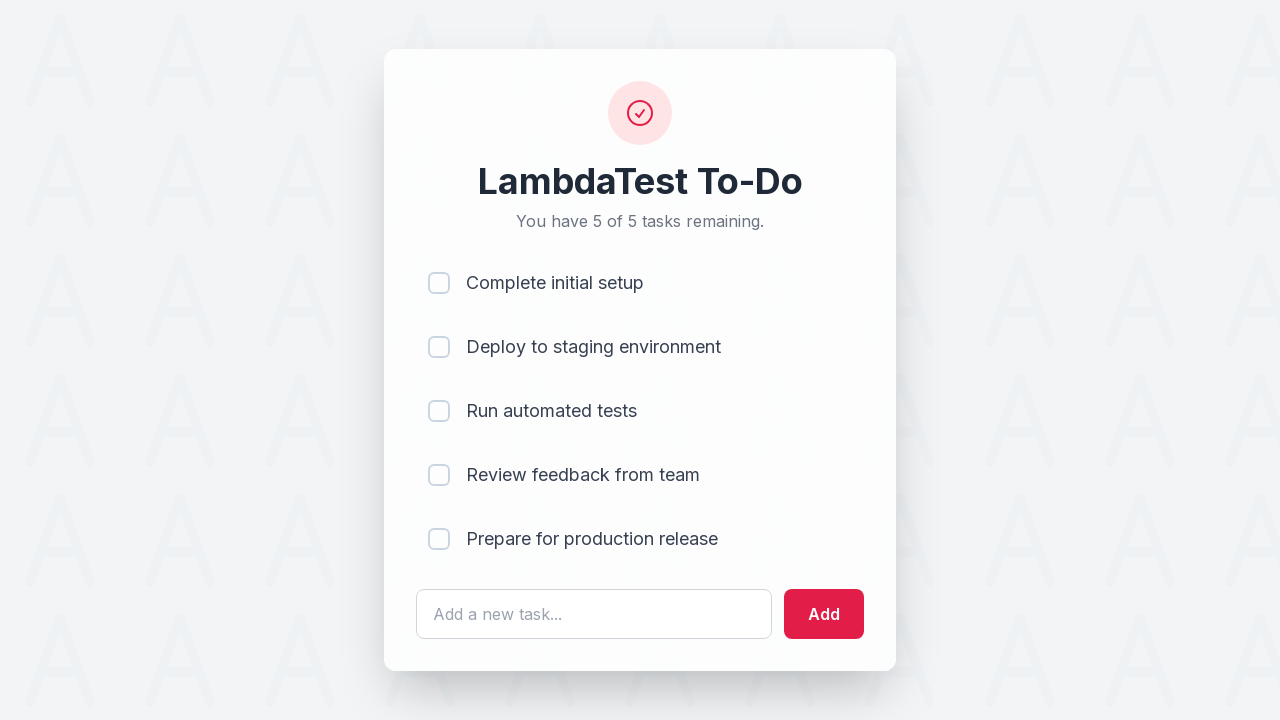

Waited for todo input field to load
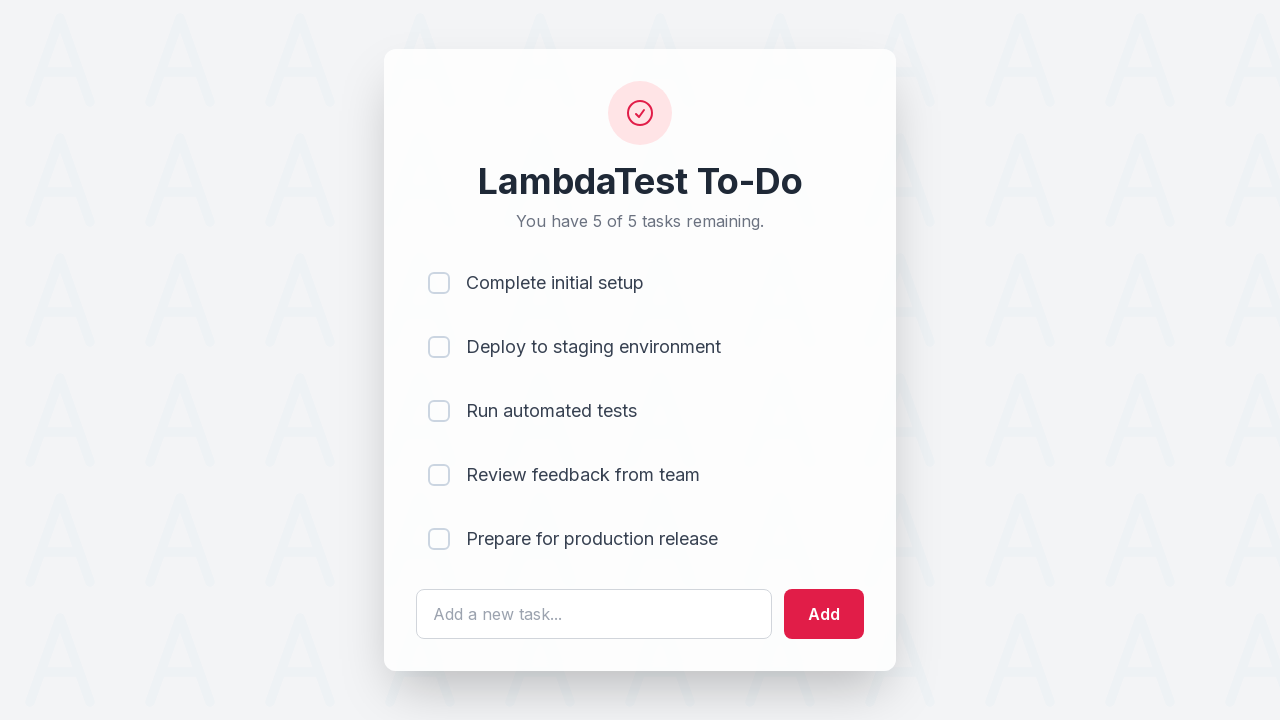

Clicked todo input field to add item 1 at (594, 614) on #sampletodotext
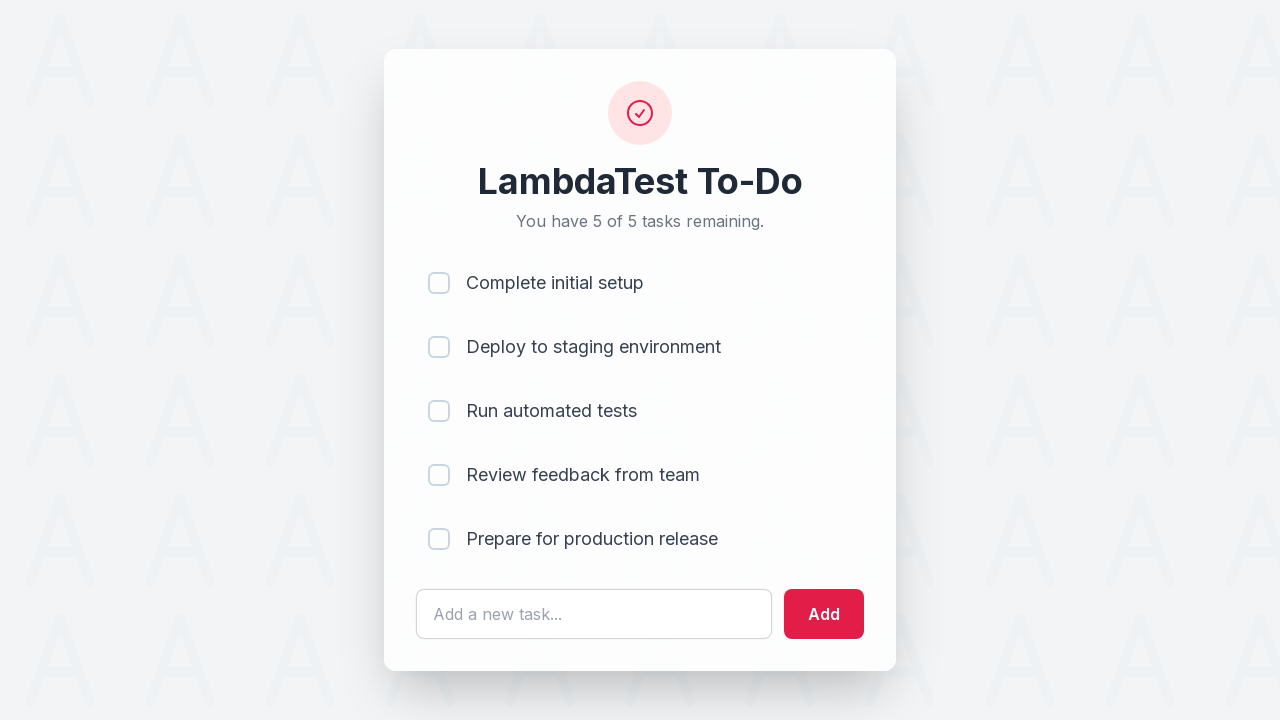

Filled input with 'Adding a new item 1' on #sampletodotext
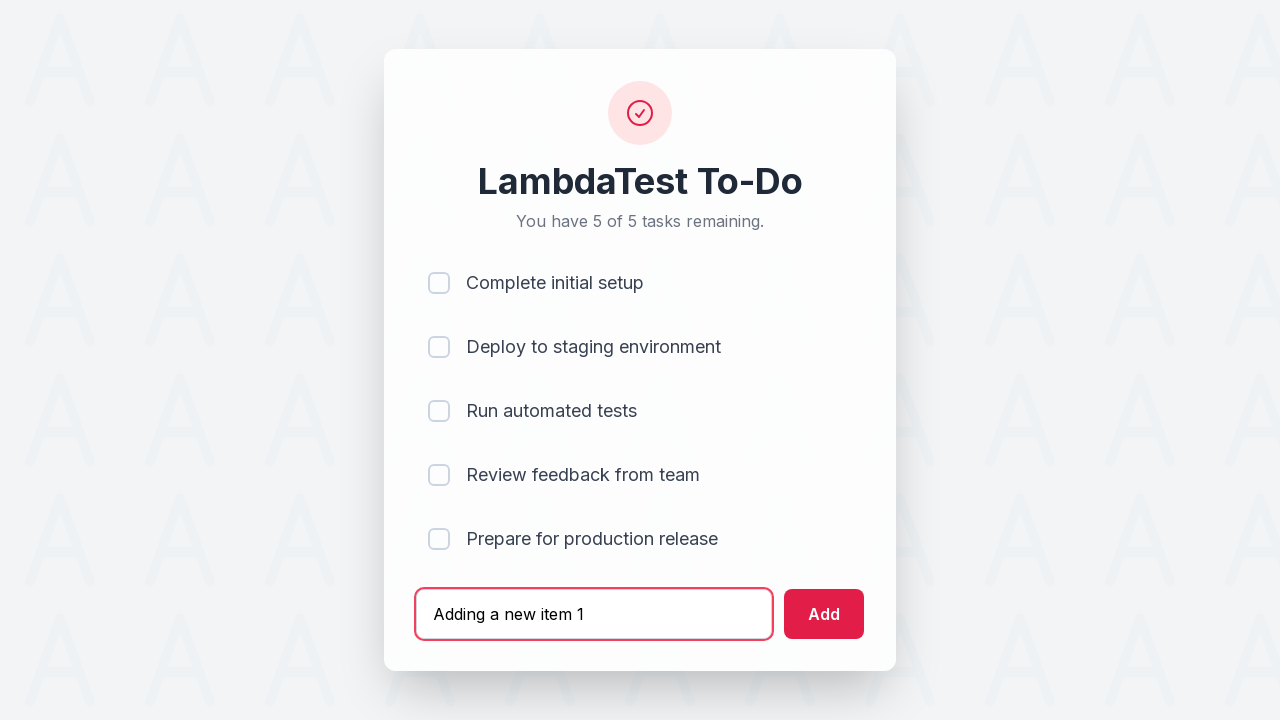

Pressed Enter to add item 1 to the list on #sampletodotext
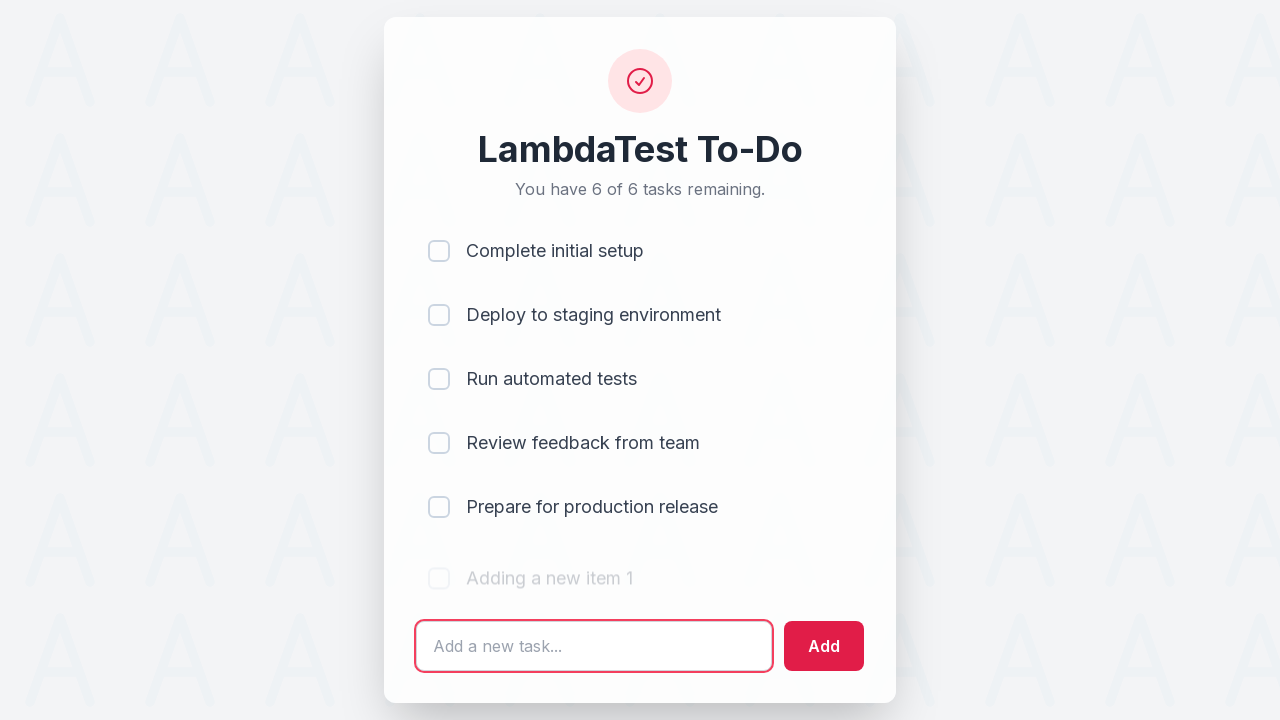

Waited 500ms for item 1 to be added
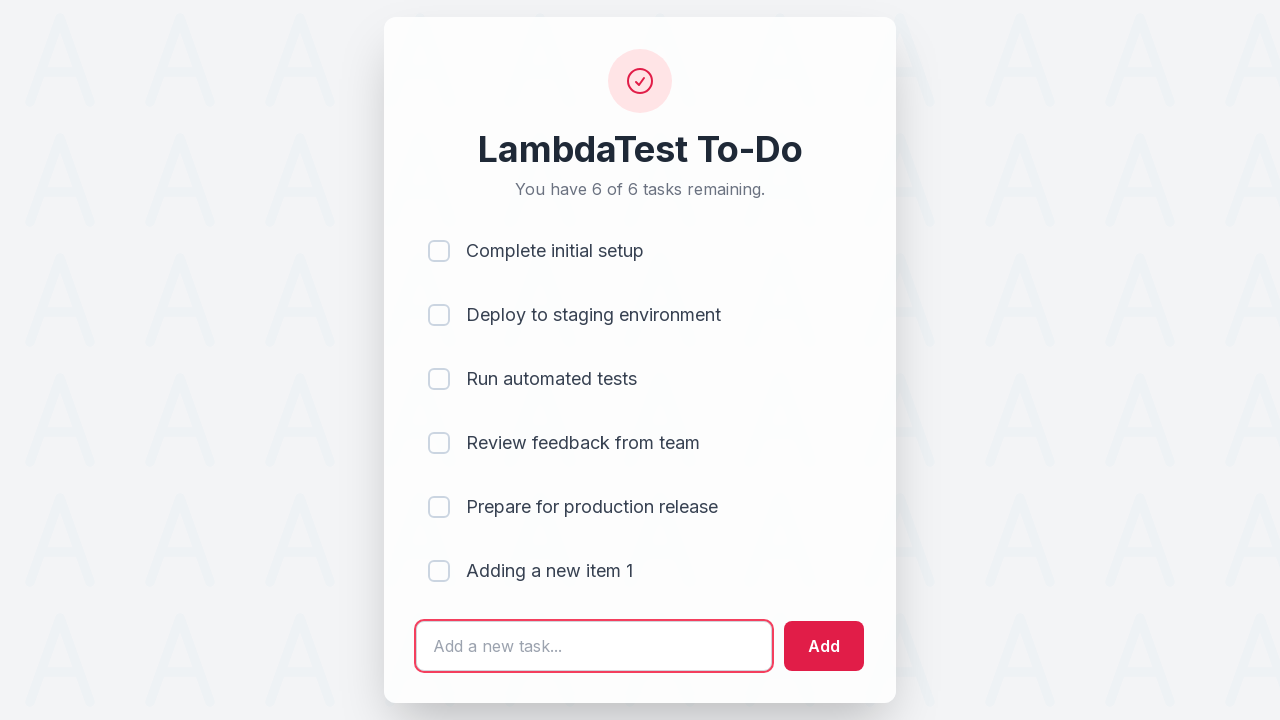

Clicked todo input field to add item 2 at (594, 646) on #sampletodotext
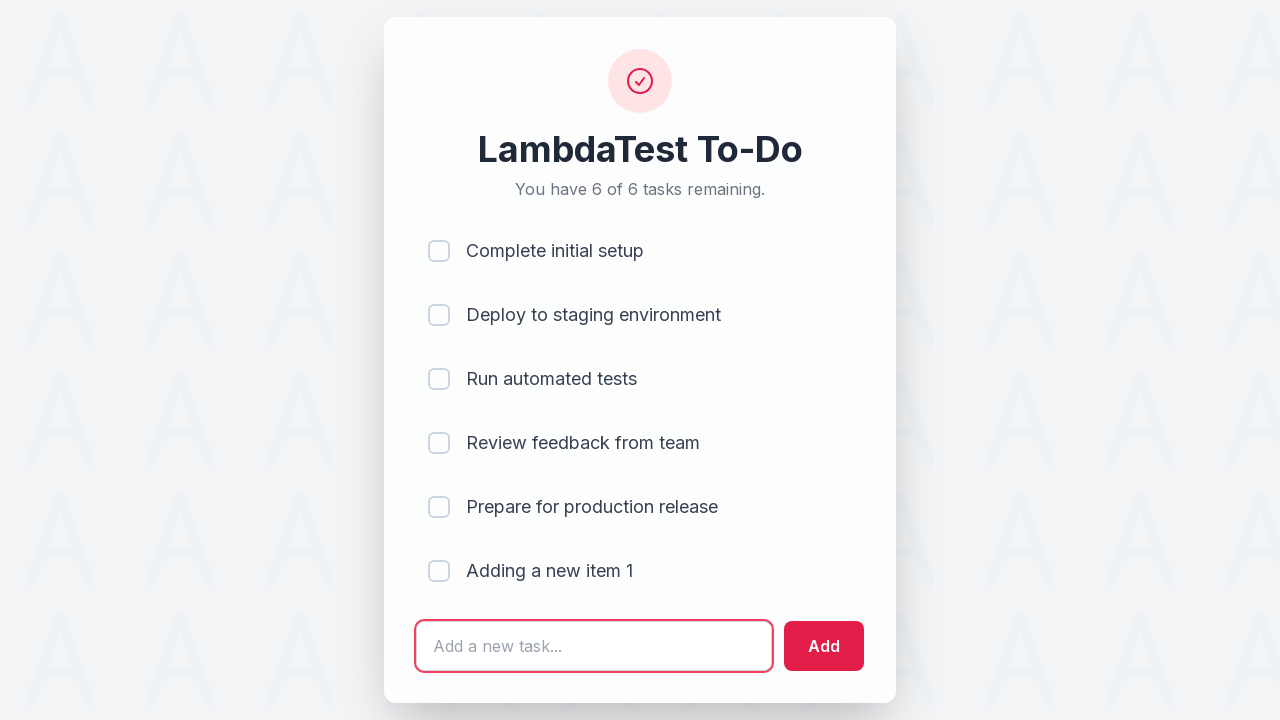

Filled input with 'Adding a new item 2' on #sampletodotext
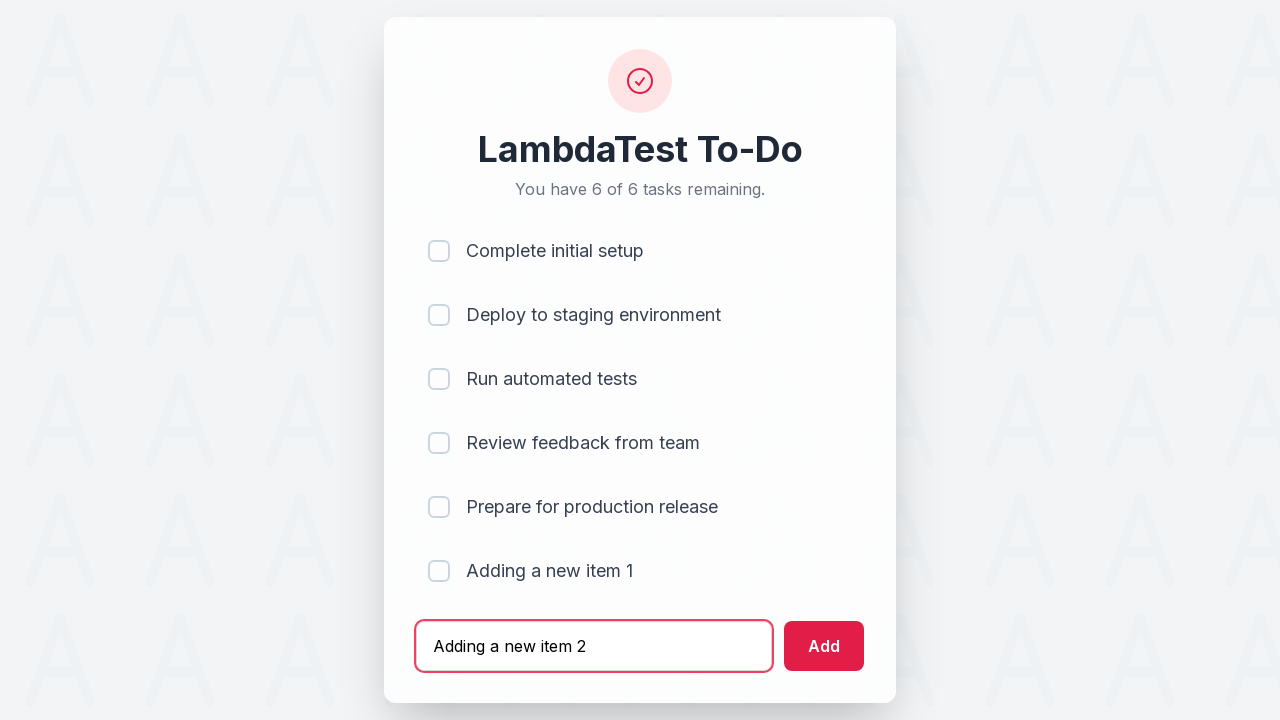

Pressed Enter to add item 2 to the list on #sampletodotext
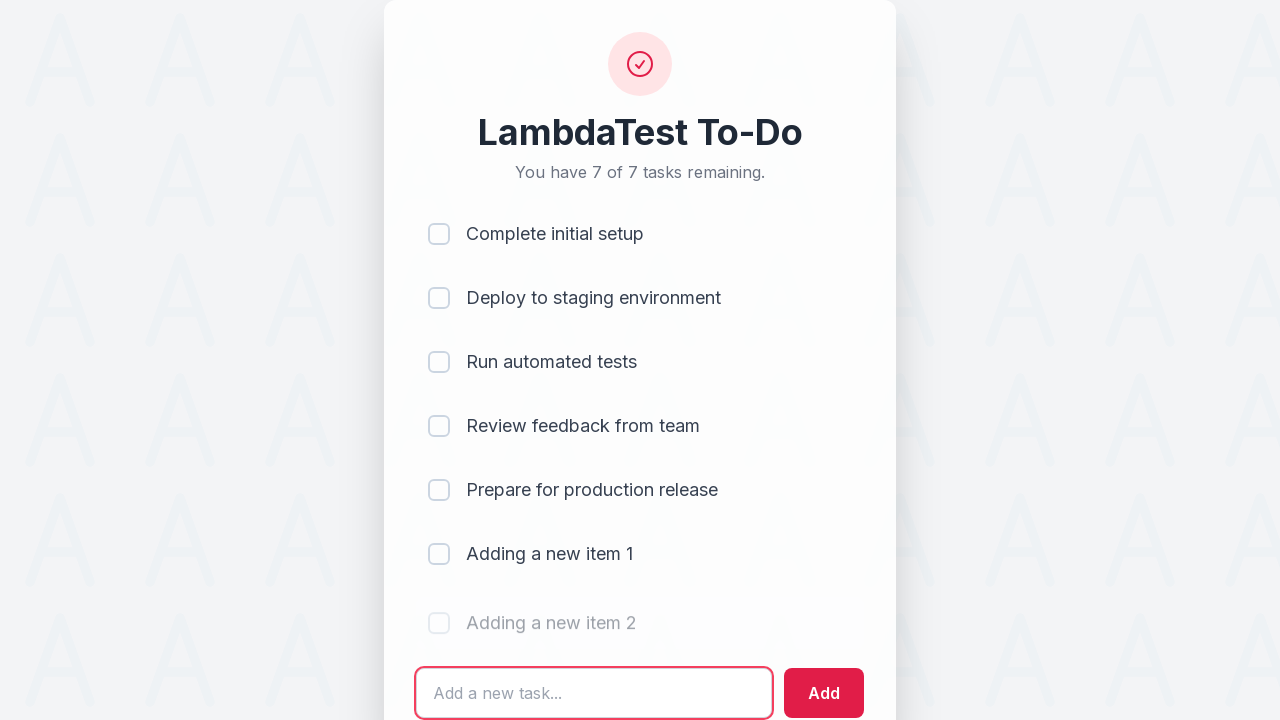

Waited 500ms for item 2 to be added
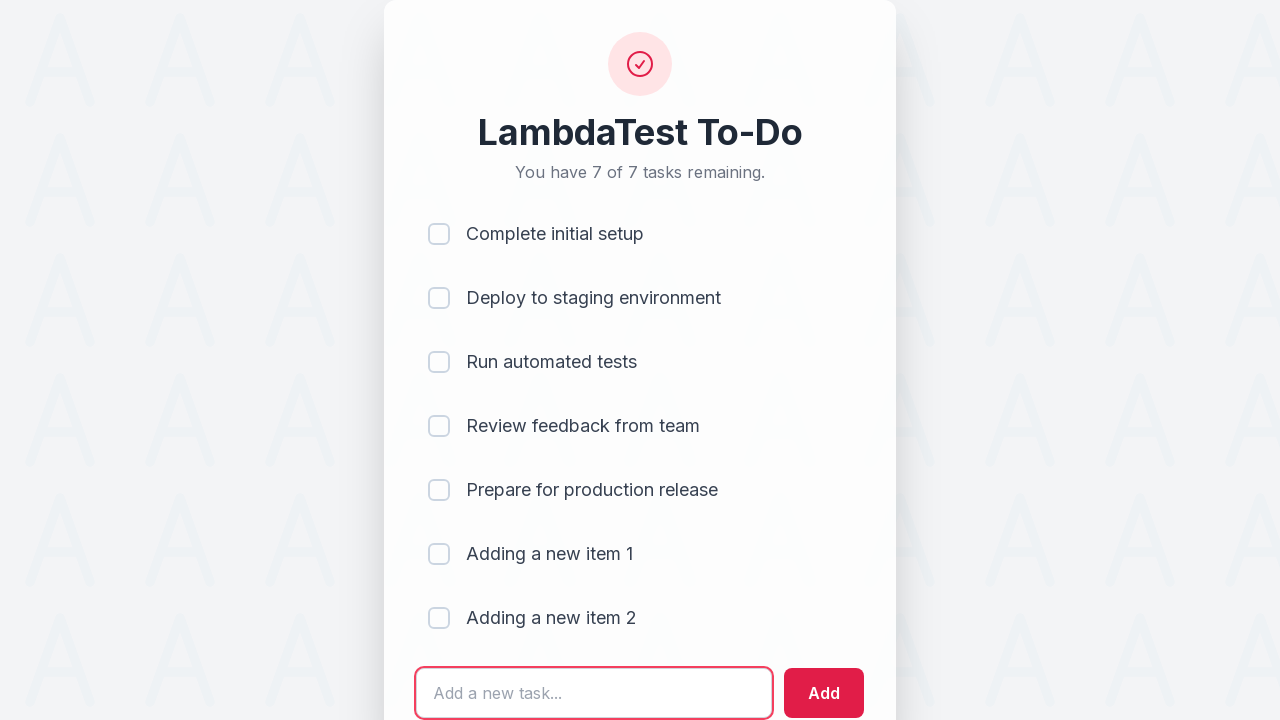

Clicked todo input field to add item 3 at (594, 693) on #sampletodotext
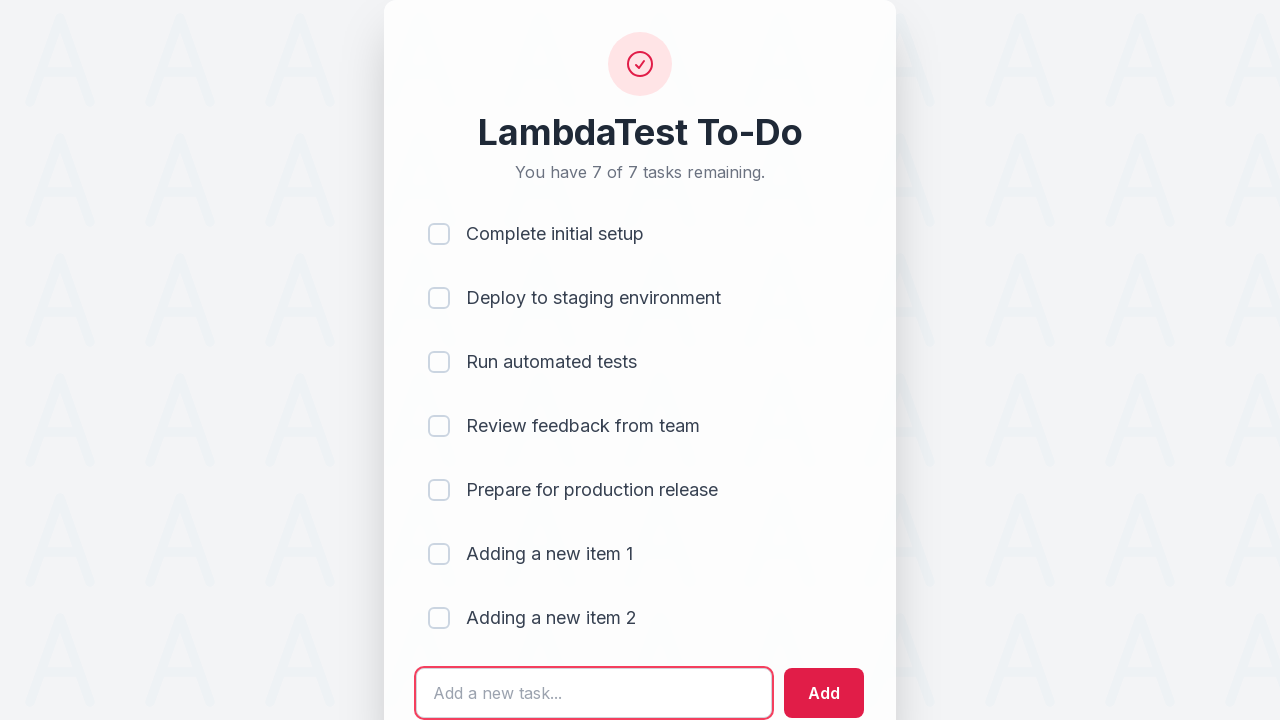

Filled input with 'Adding a new item 3' on #sampletodotext
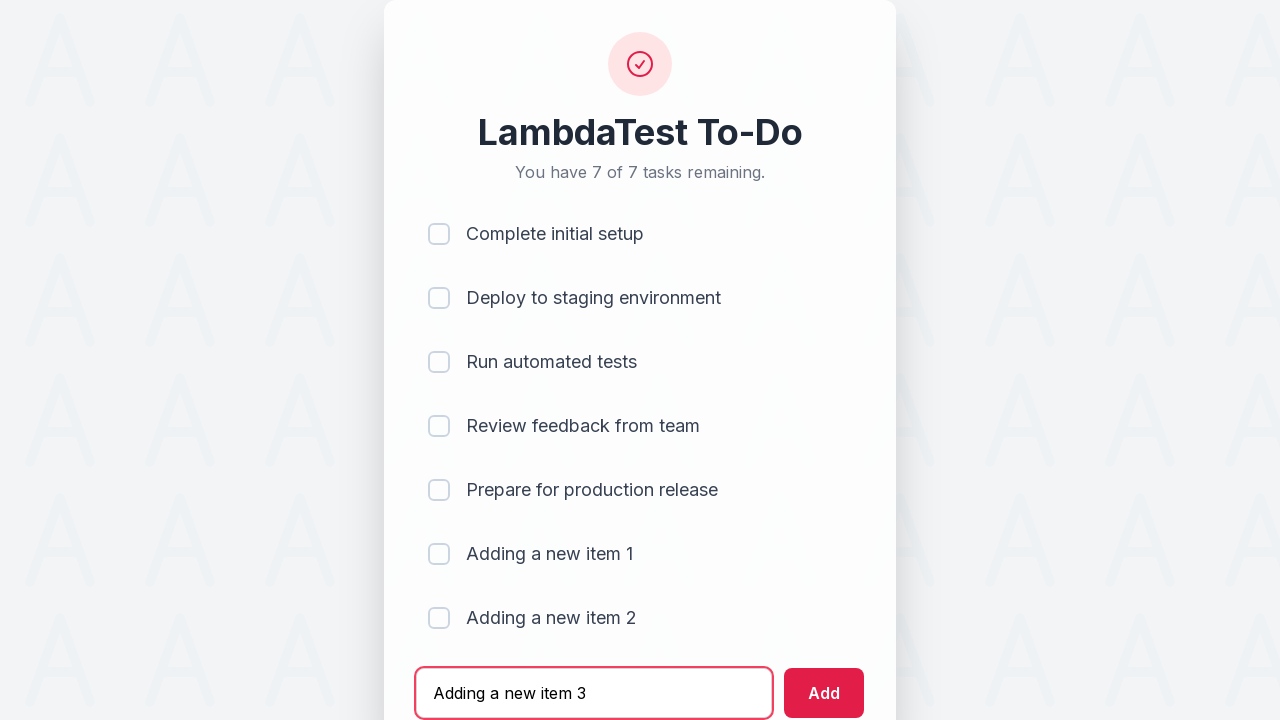

Pressed Enter to add item 3 to the list on #sampletodotext
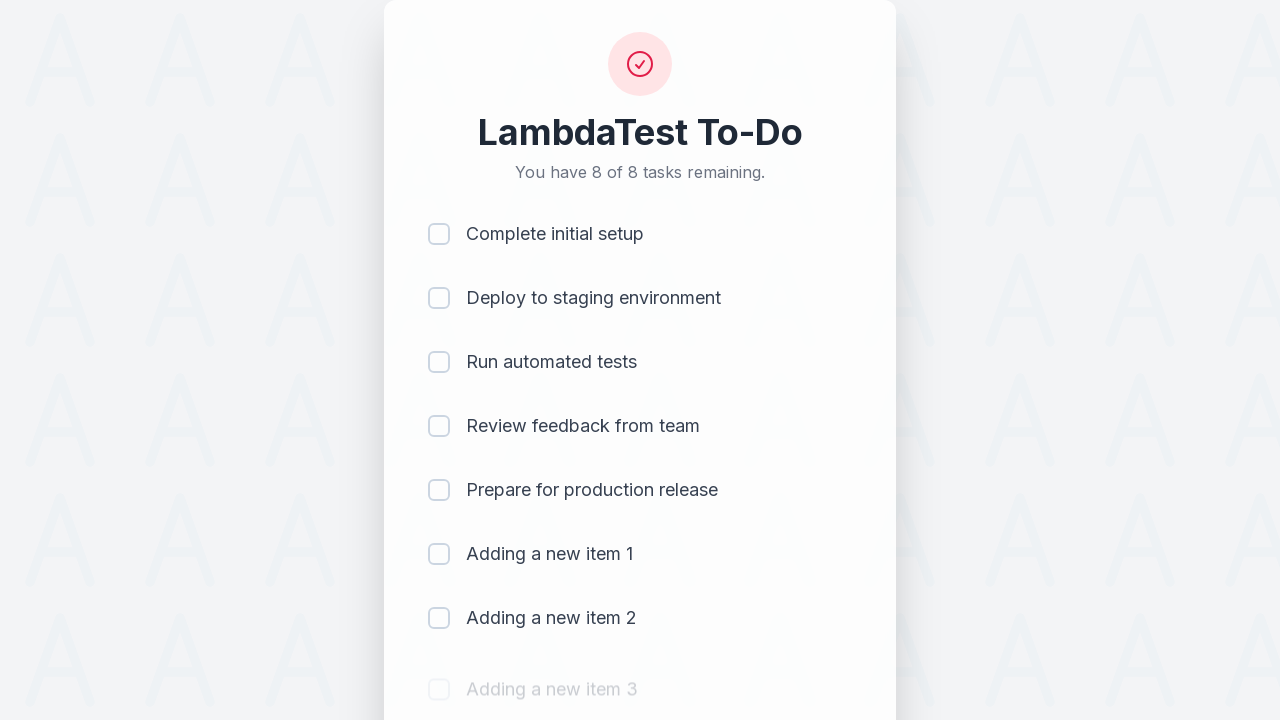

Waited 500ms for item 3 to be added
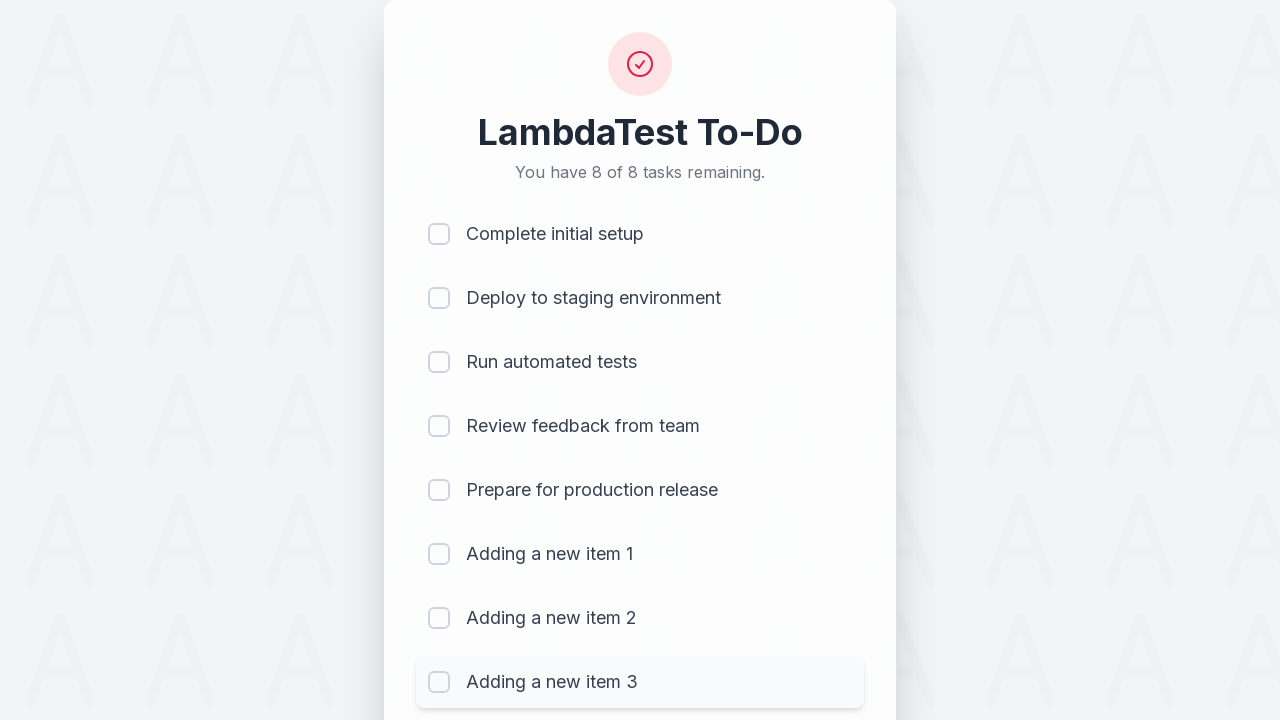

Clicked todo input field to add item 4 at (594, 663) on #sampletodotext
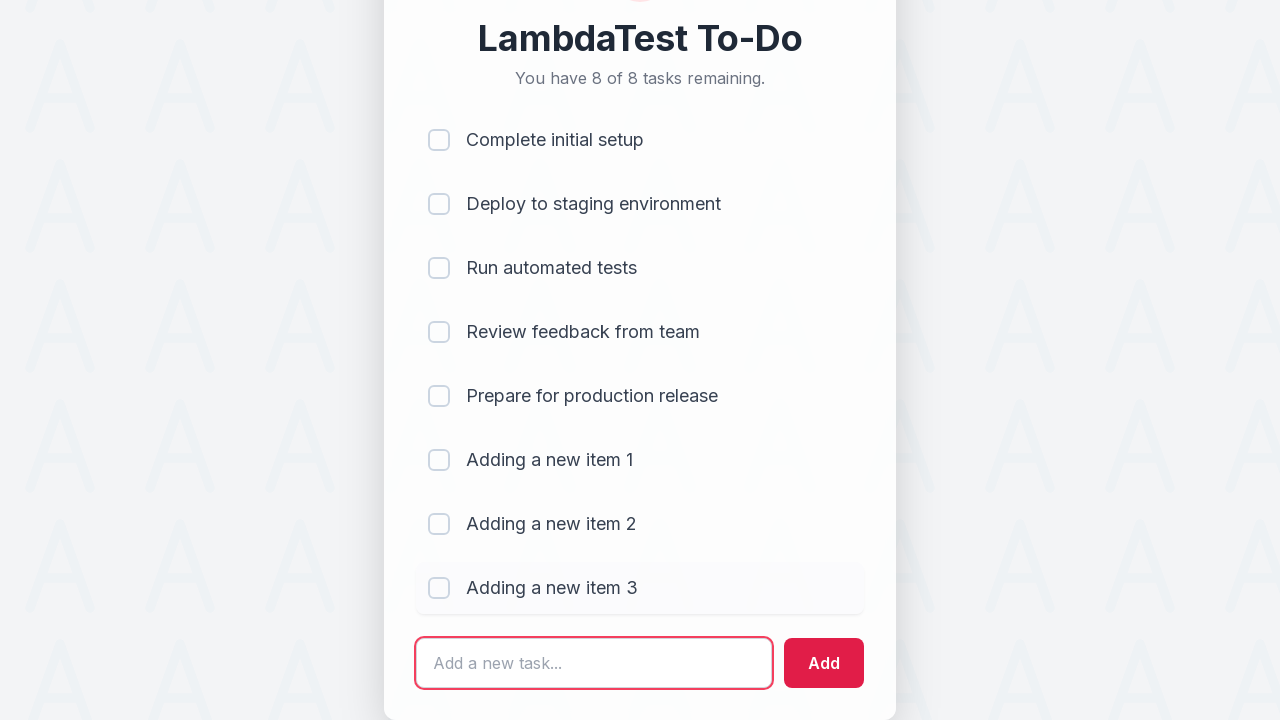

Filled input with 'Adding a new item 4' on #sampletodotext
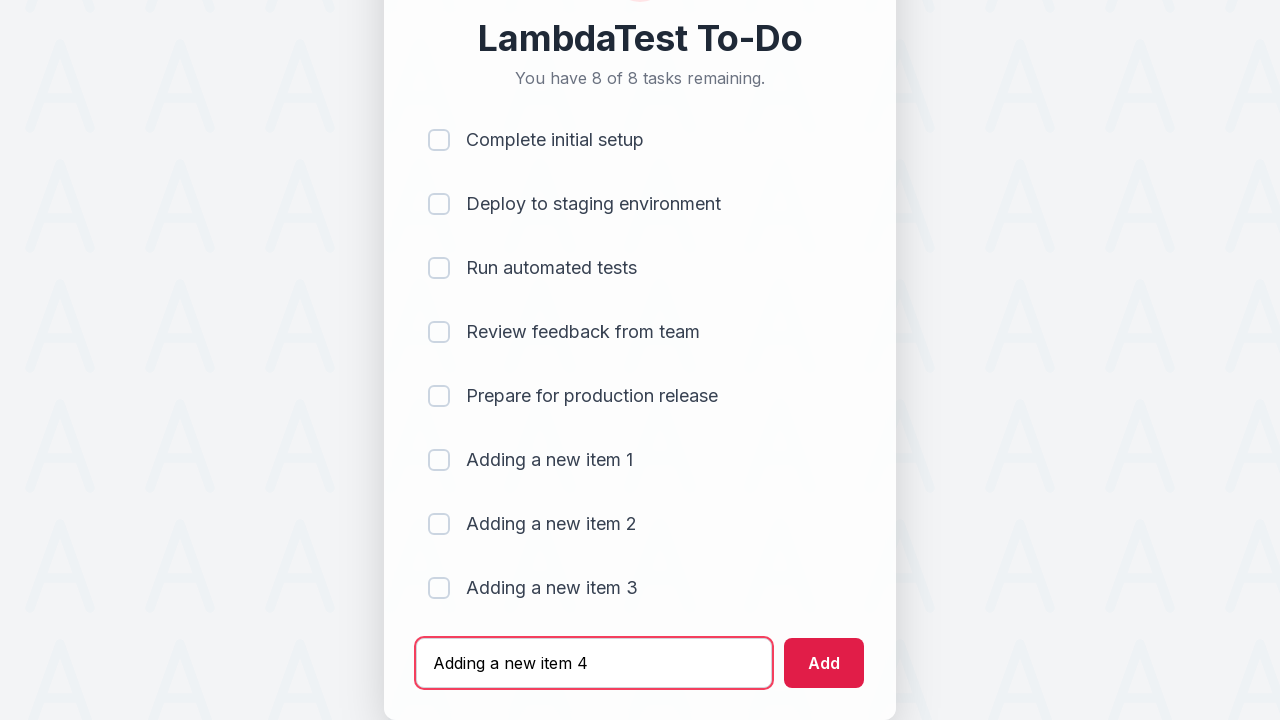

Pressed Enter to add item 4 to the list on #sampletodotext
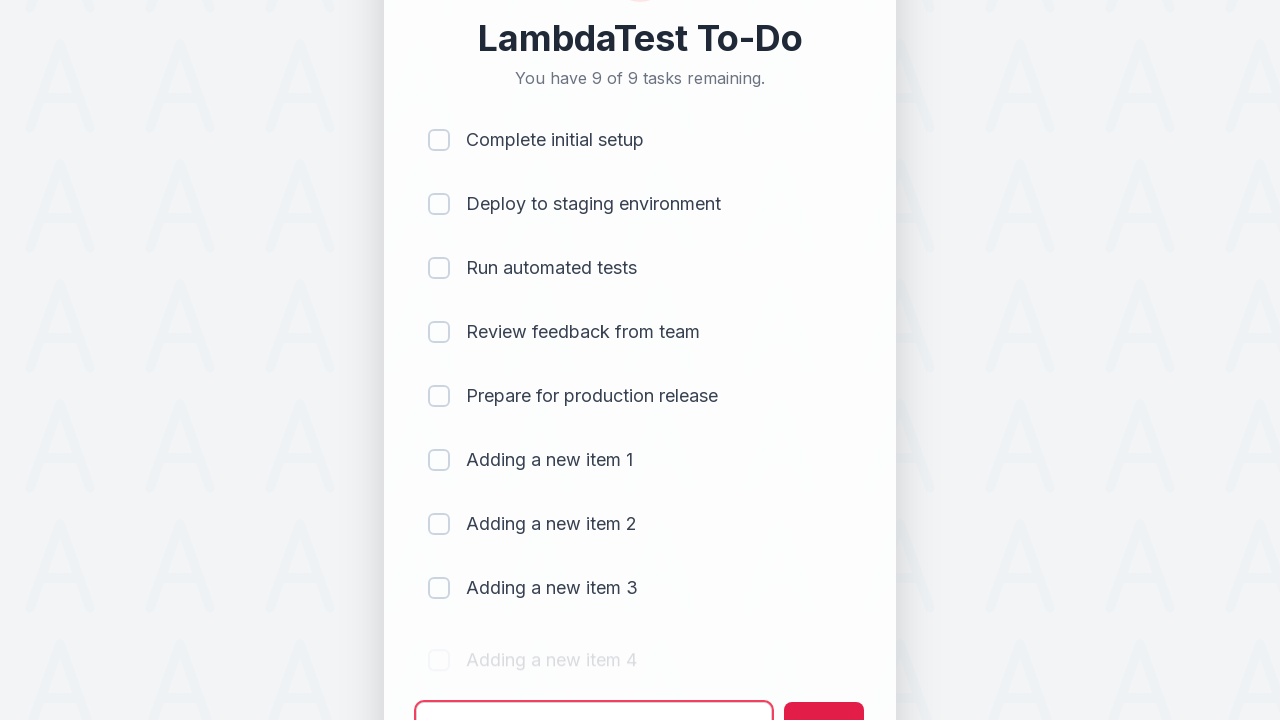

Waited 500ms for item 4 to be added
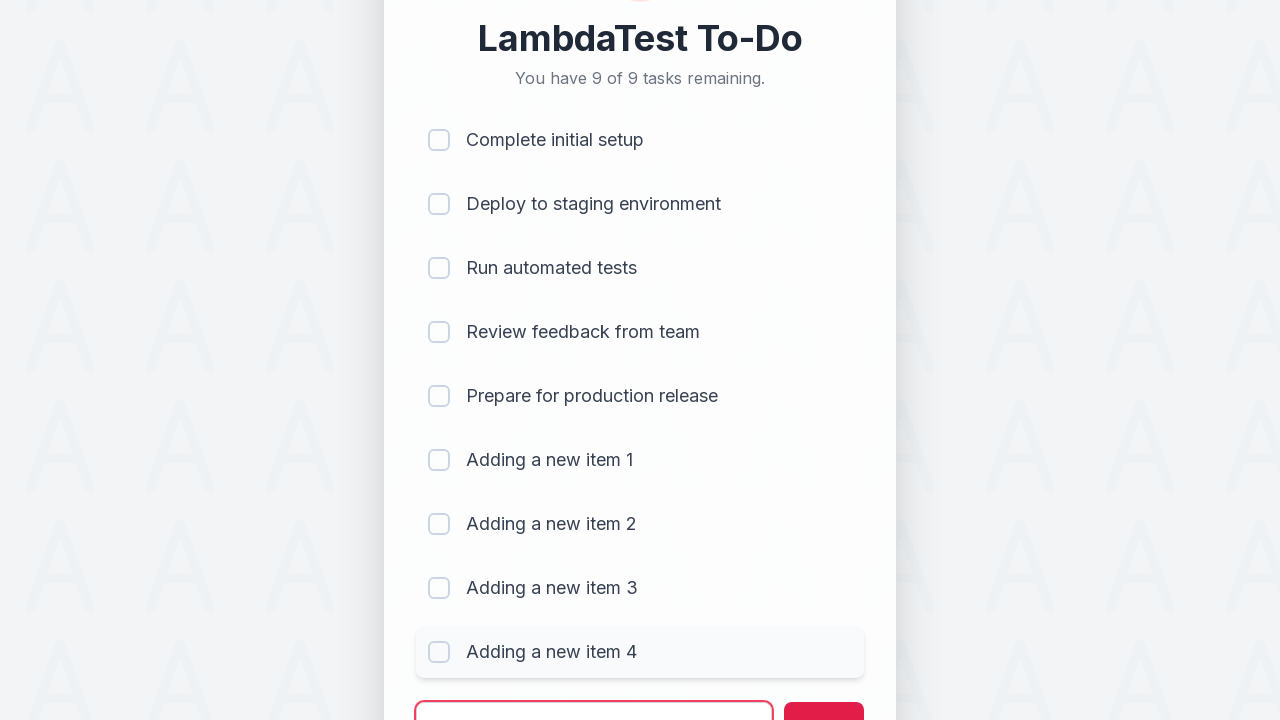

Clicked todo input field to add item 5 at (594, 695) on #sampletodotext
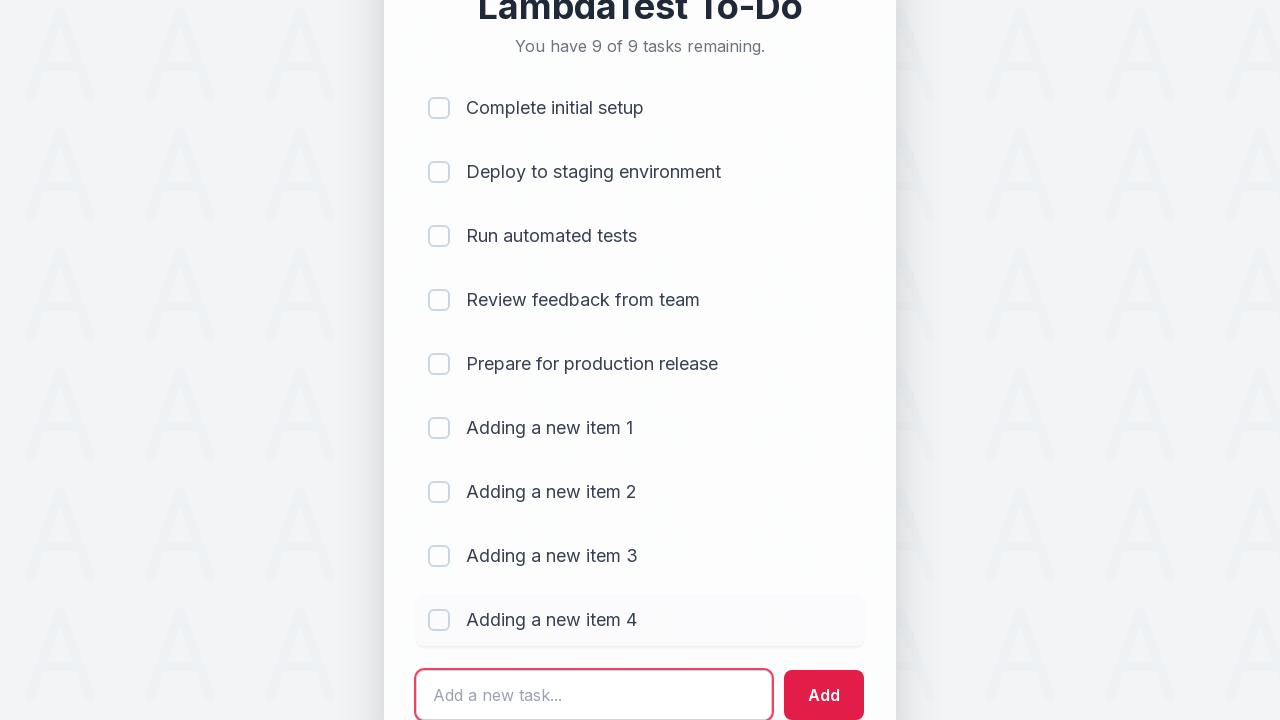

Filled input with 'Adding a new item 5' on #sampletodotext
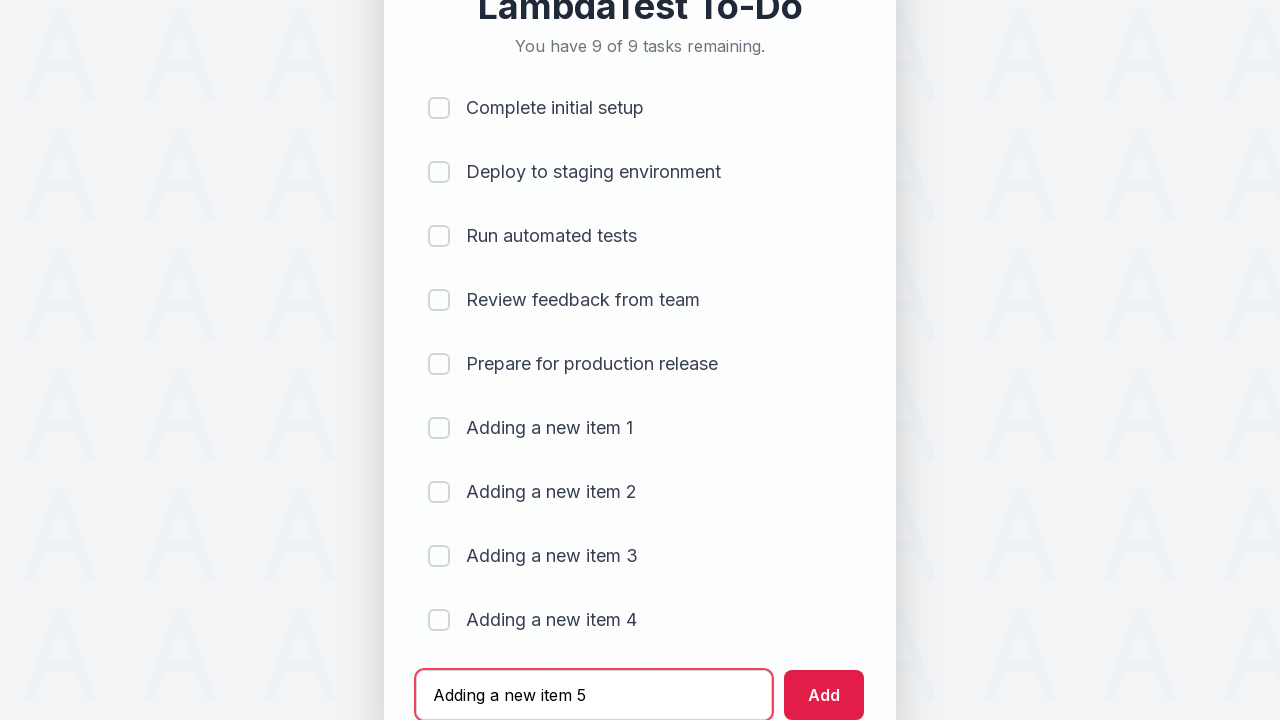

Pressed Enter to add item 5 to the list on #sampletodotext
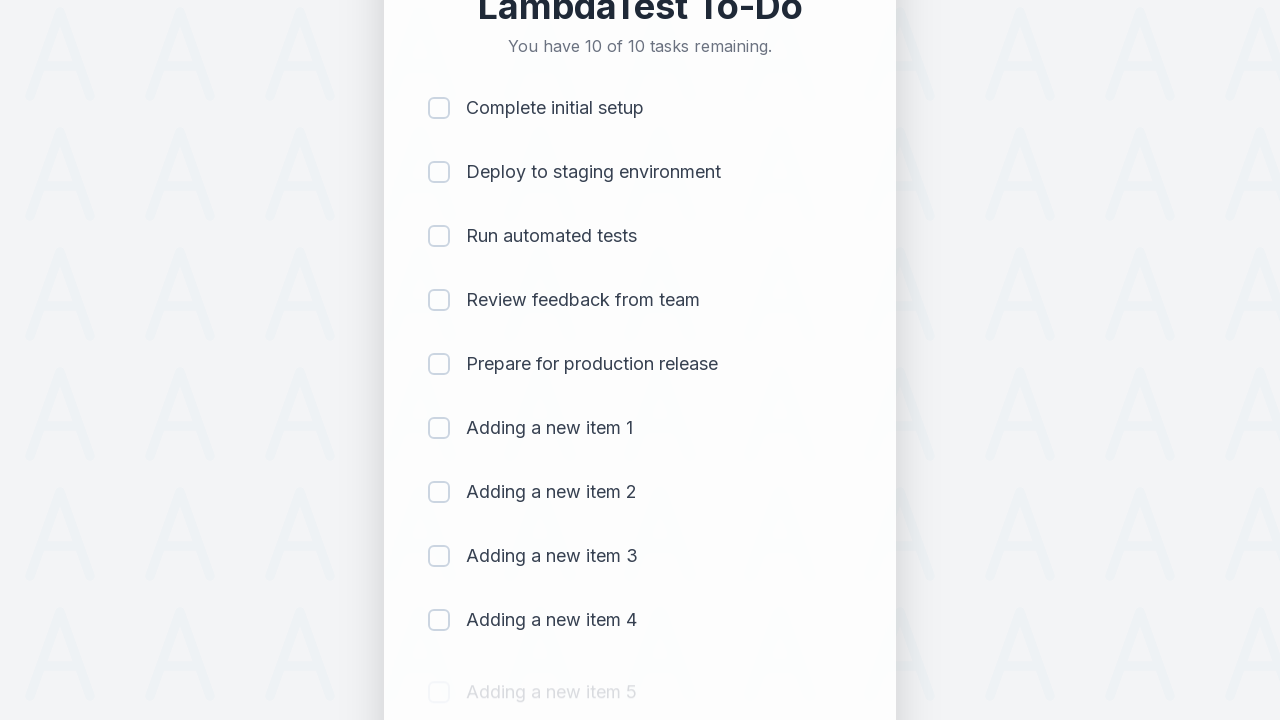

Waited 500ms for item 5 to be added
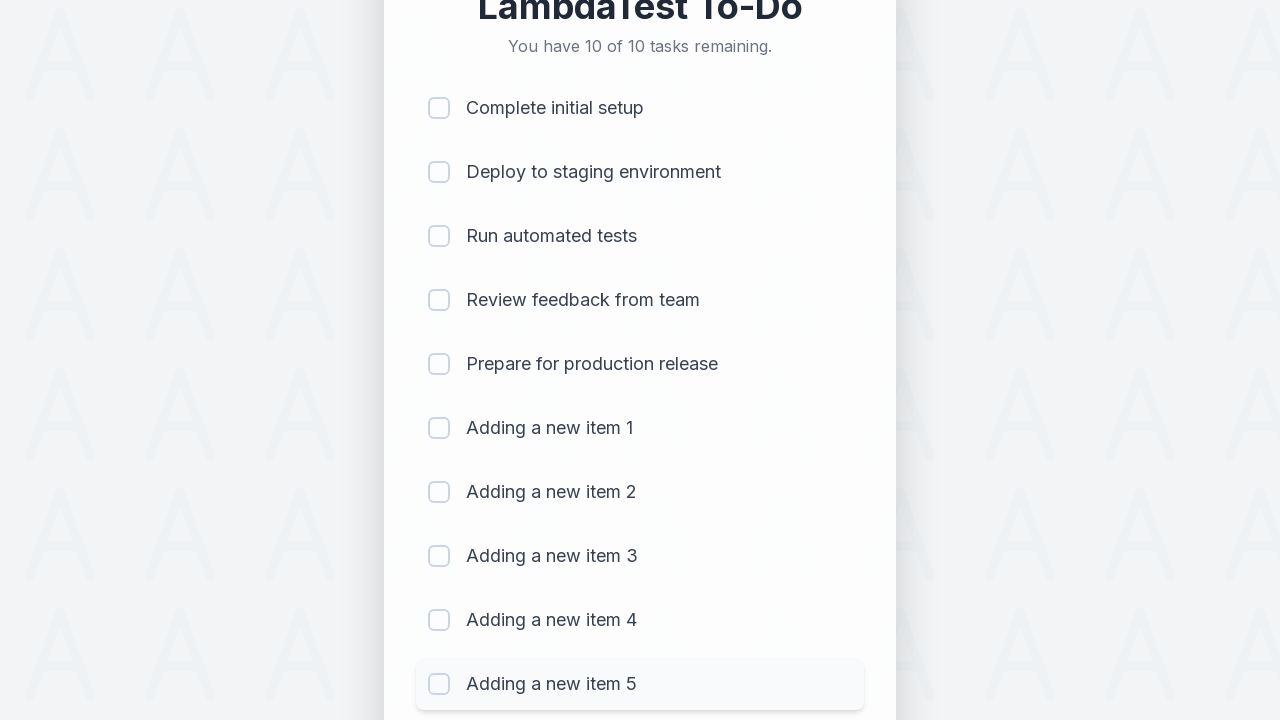

Clicked checkbox for item 1 to mark as completed at (439, 108) on (//input[@type='checkbox'])[1]
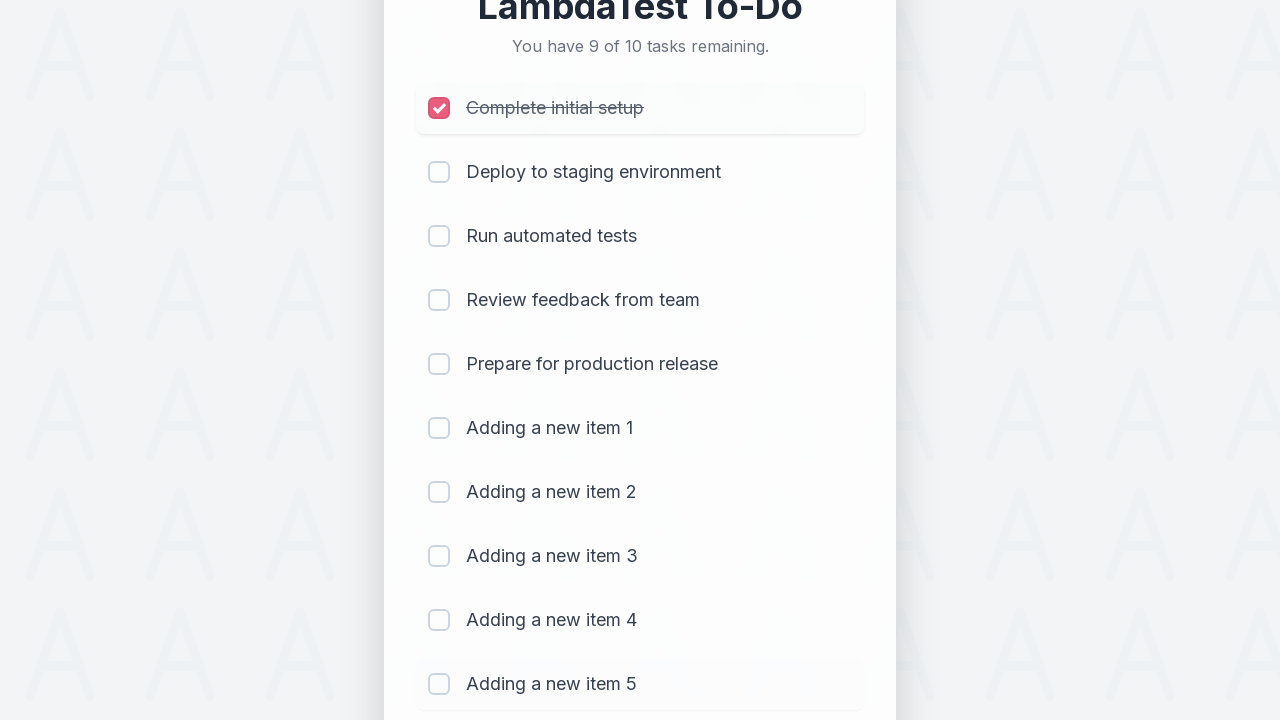

Waited 300ms after marking item 1 as completed
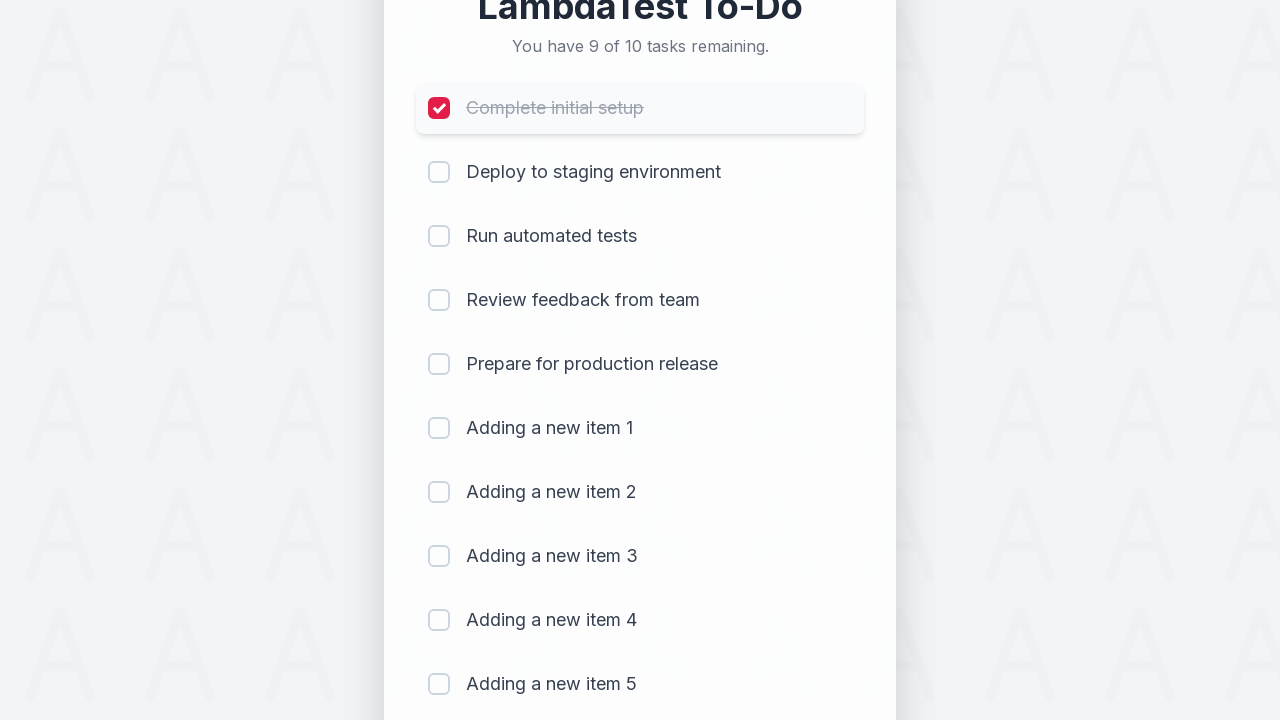

Clicked checkbox for item 2 to mark as completed at (439, 172) on (//input[@type='checkbox'])[2]
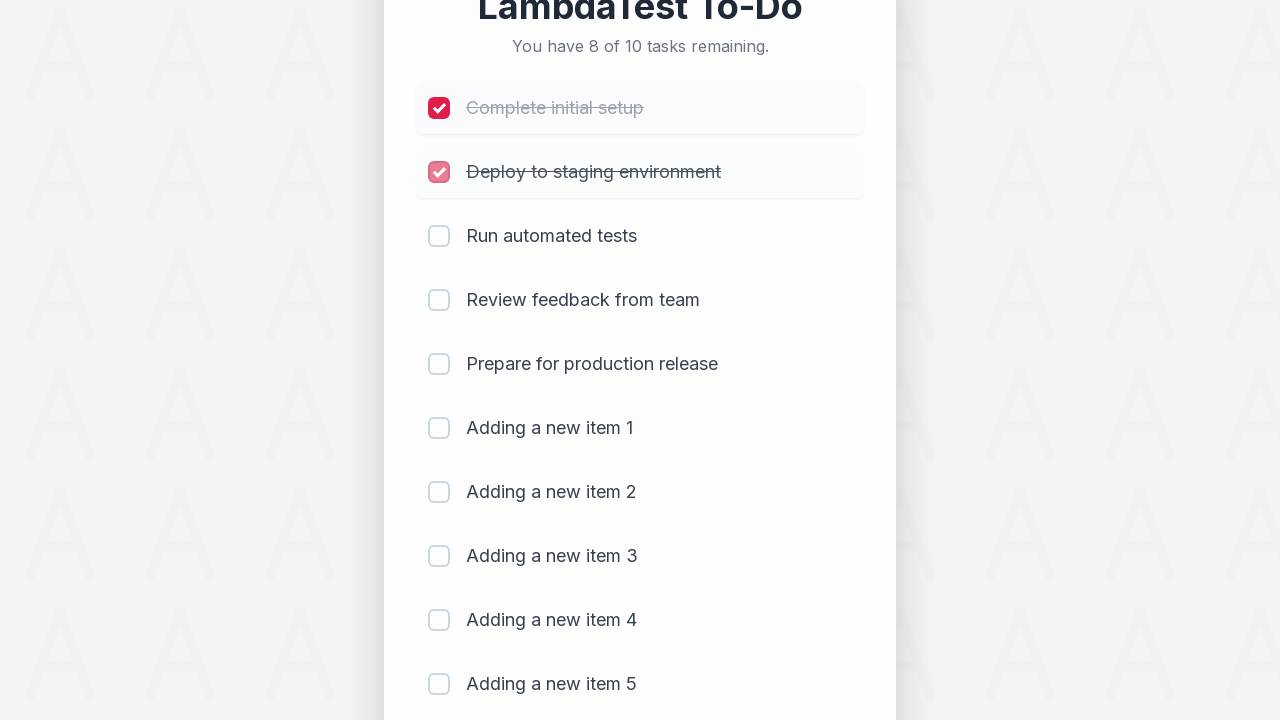

Waited 300ms after marking item 2 as completed
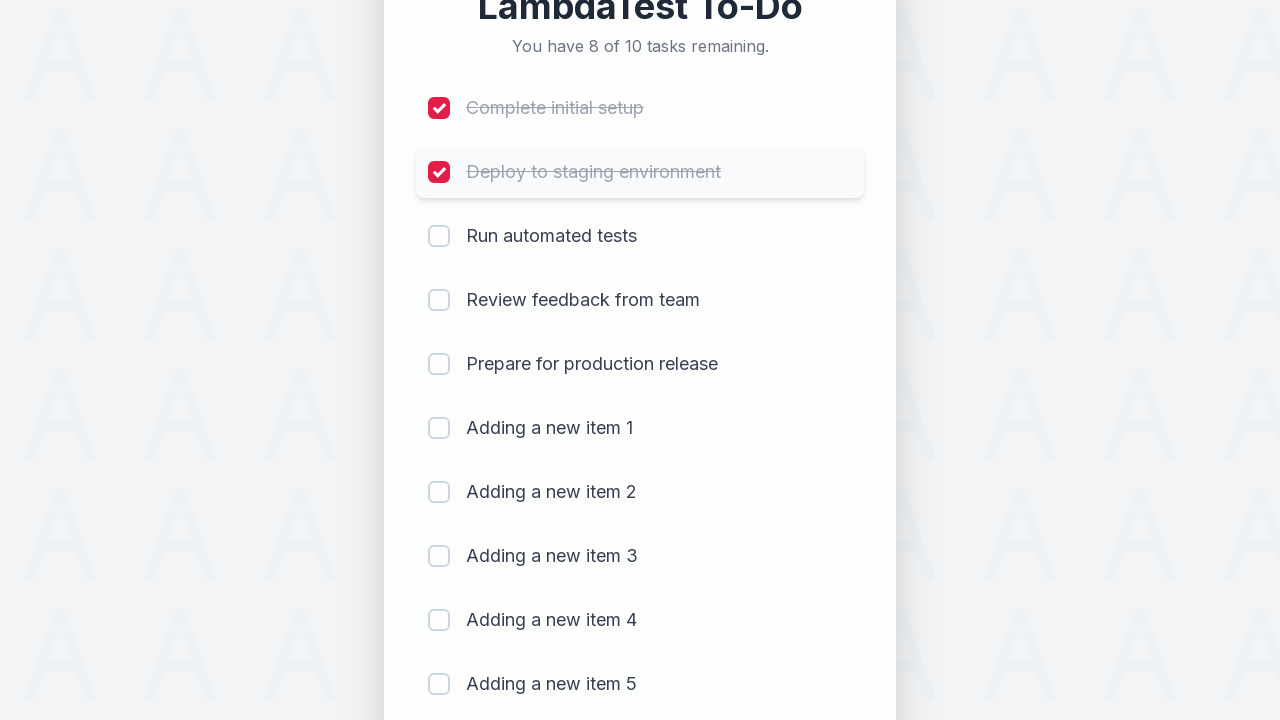

Clicked checkbox for item 3 to mark as completed at (439, 236) on (//input[@type='checkbox'])[3]
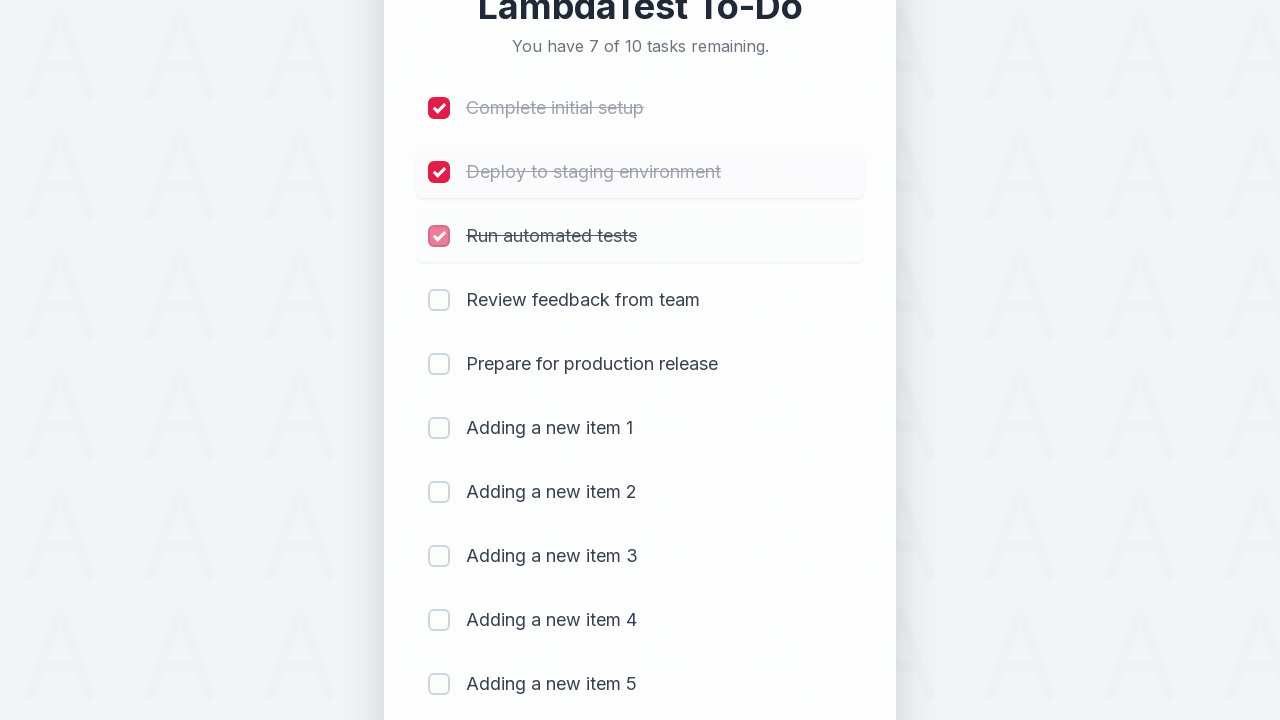

Waited 300ms after marking item 3 as completed
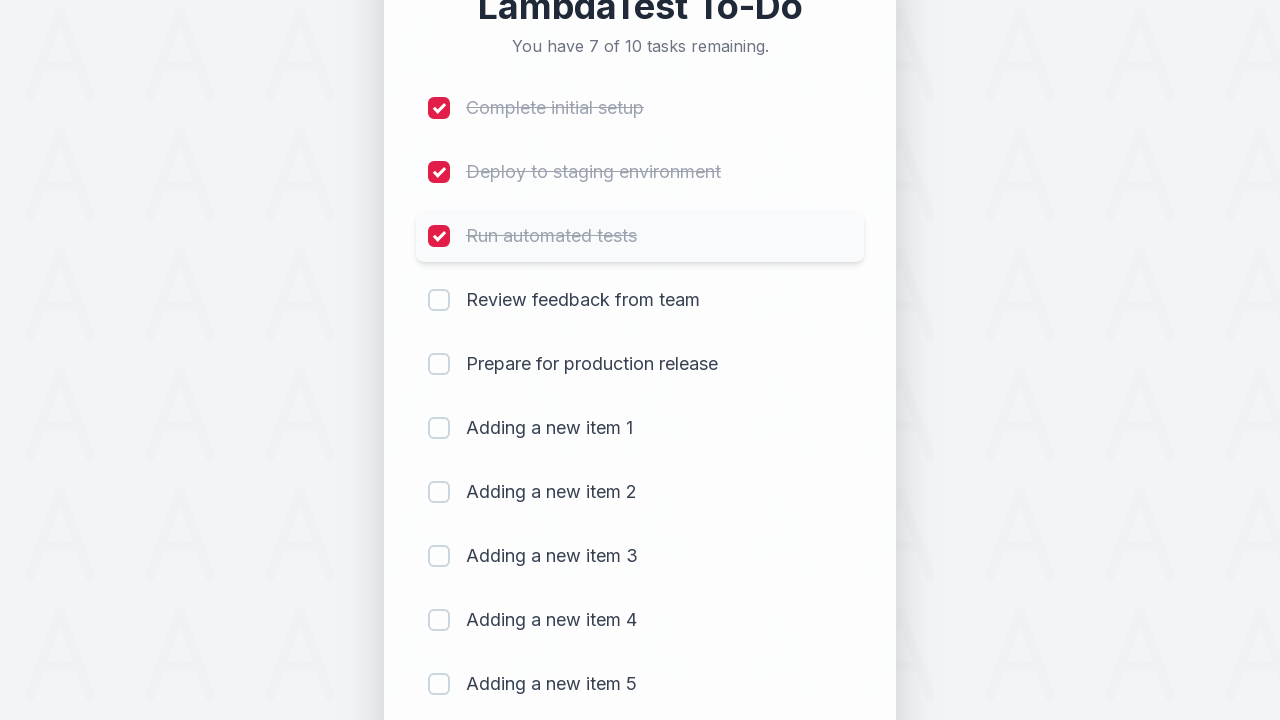

Clicked checkbox for item 4 to mark as completed at (439, 300) on (//input[@type='checkbox'])[4]
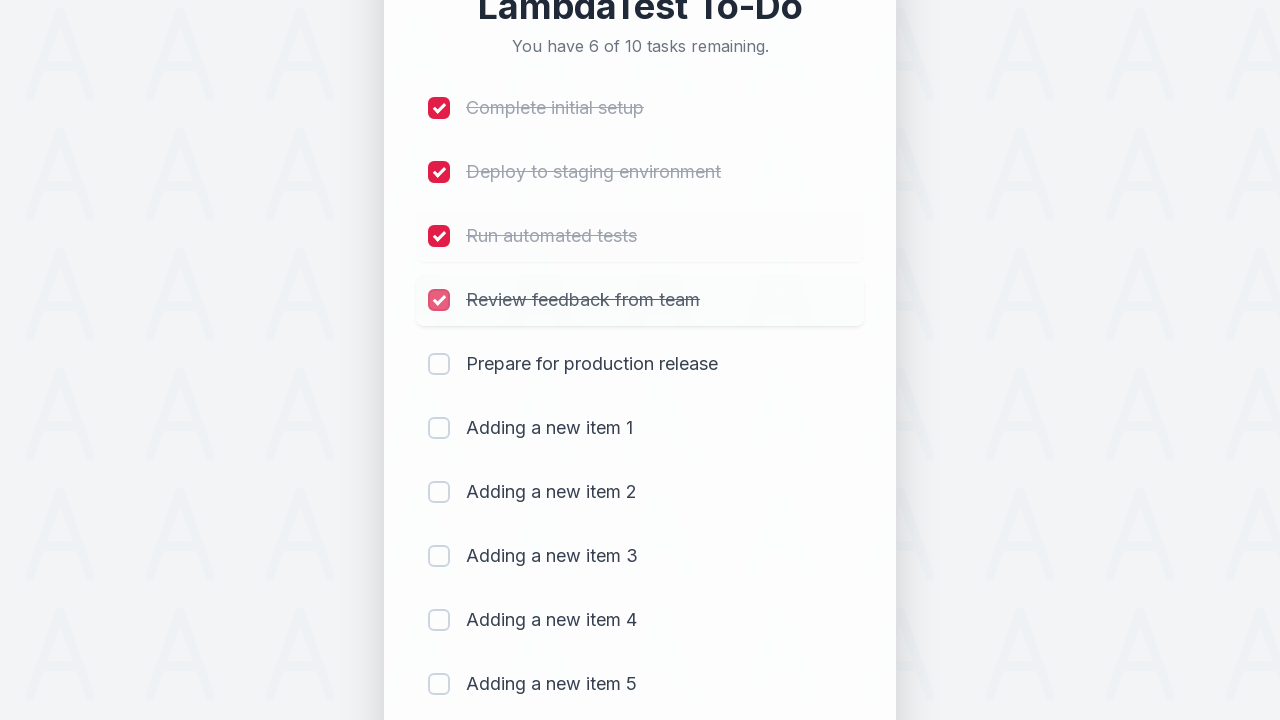

Waited 300ms after marking item 4 as completed
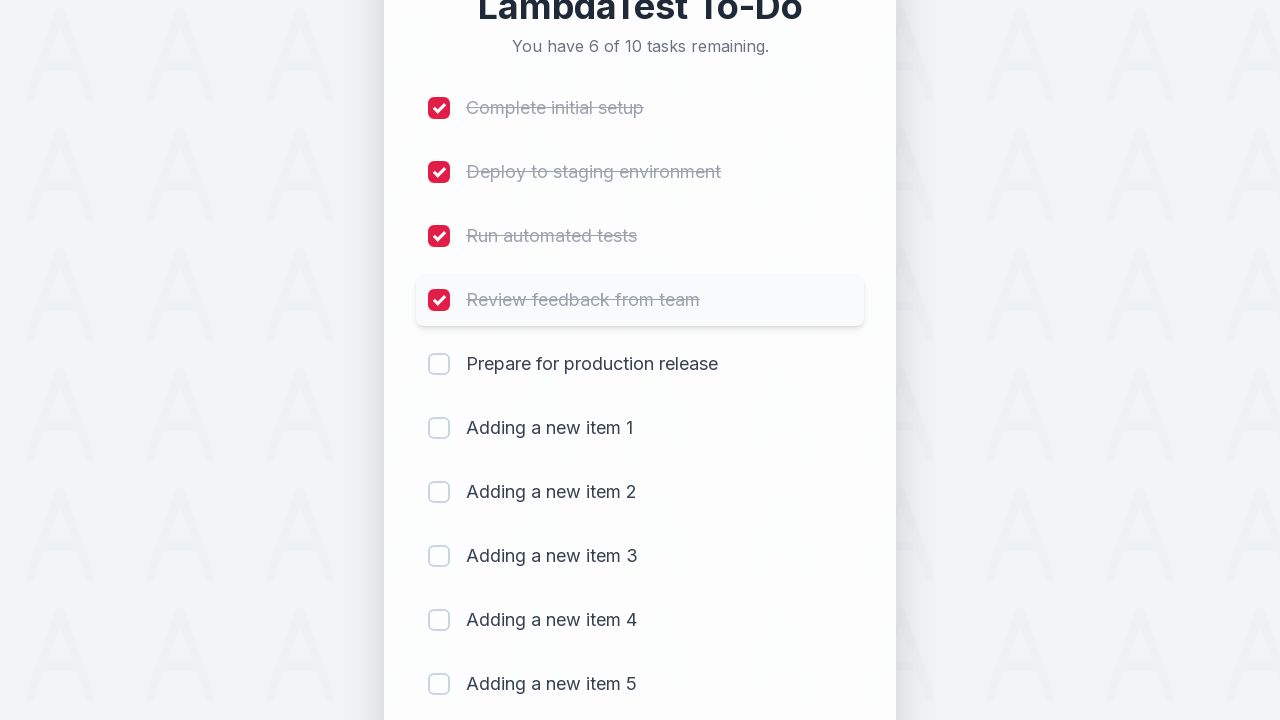

Clicked checkbox for item 5 to mark as completed at (439, 364) on (//input[@type='checkbox'])[5]
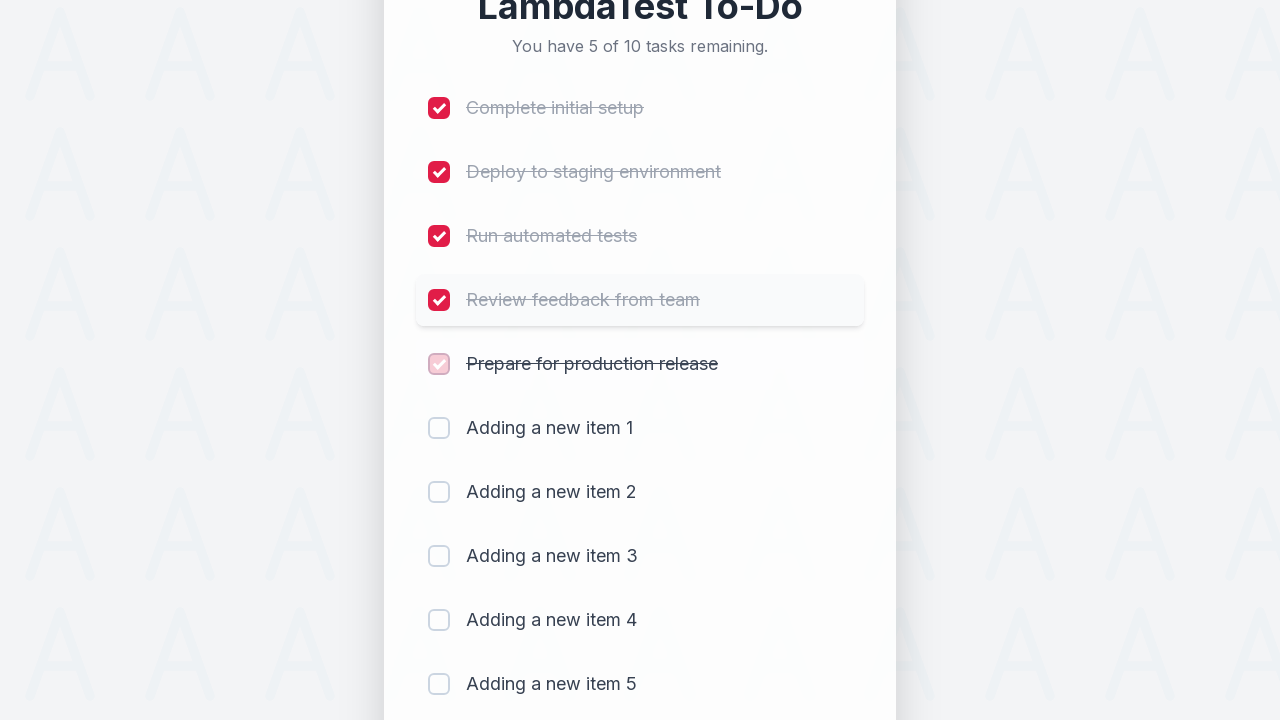

Waited 300ms after marking item 5 as completed
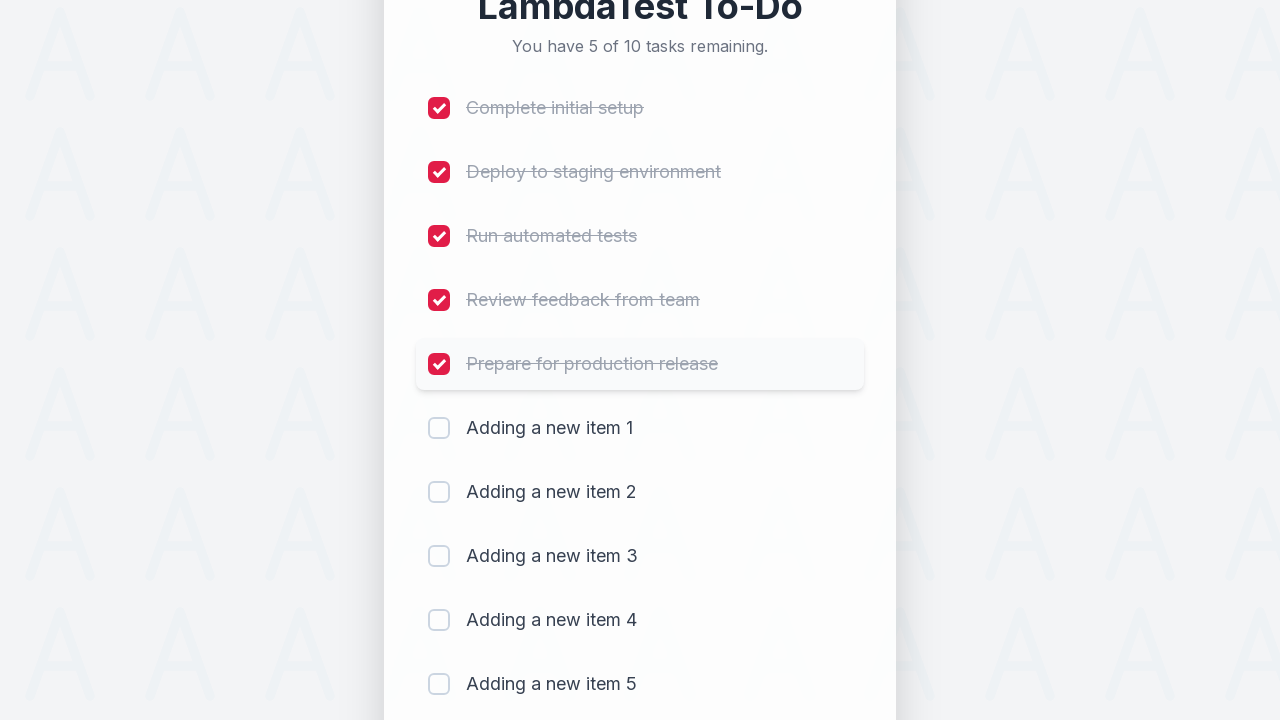

Clicked checkbox for item 6 to mark as completed at (439, 428) on (//input[@type='checkbox'])[6]
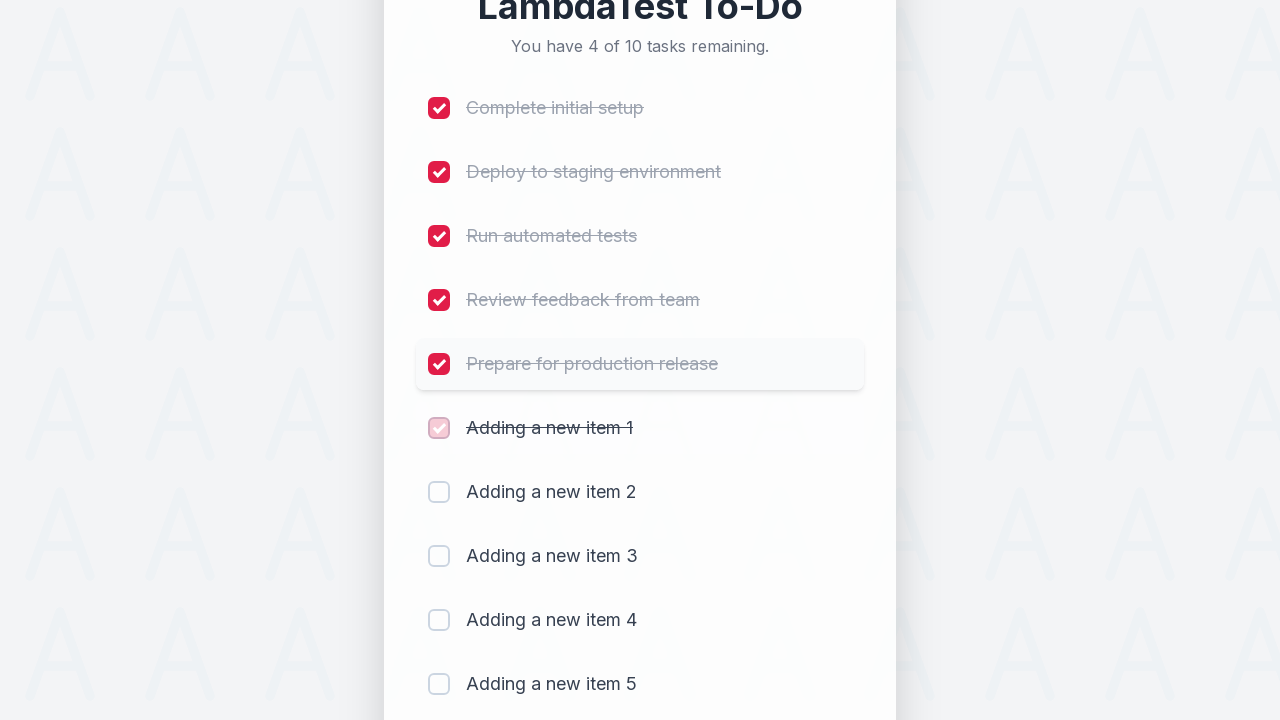

Waited 300ms after marking item 6 as completed
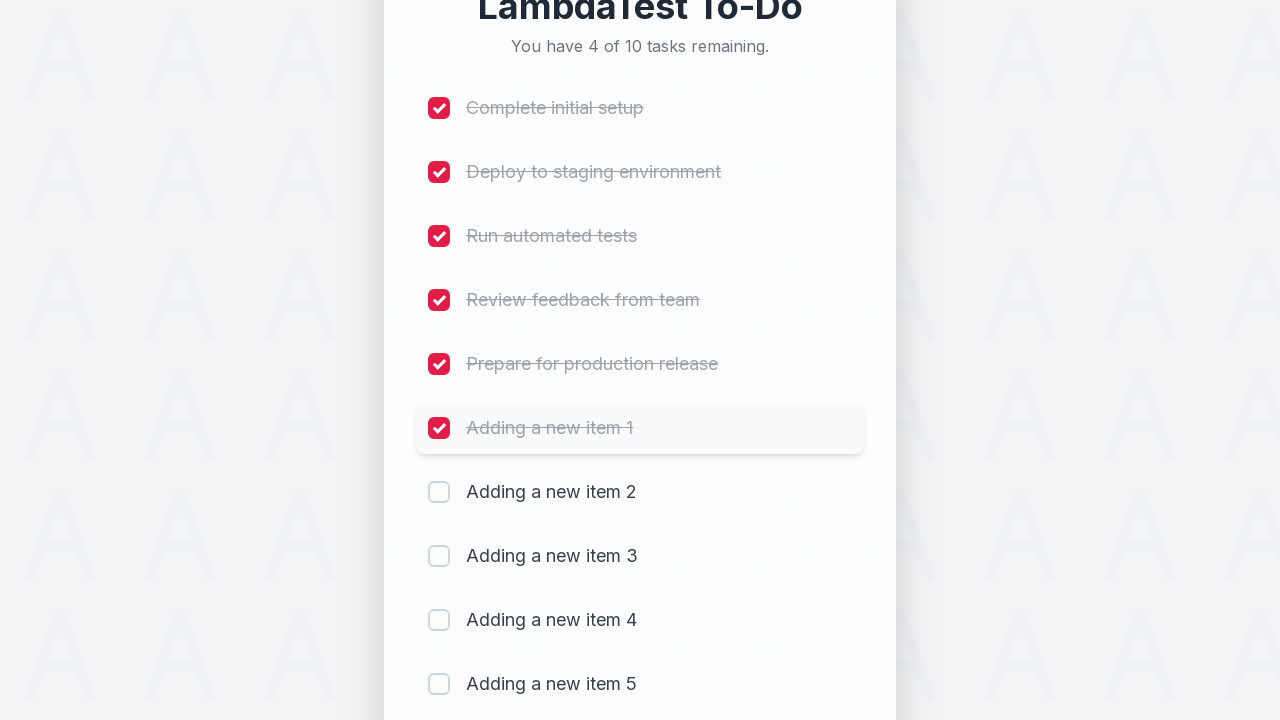

Clicked checkbox for item 7 to mark as completed at (439, 492) on (//input[@type='checkbox'])[7]
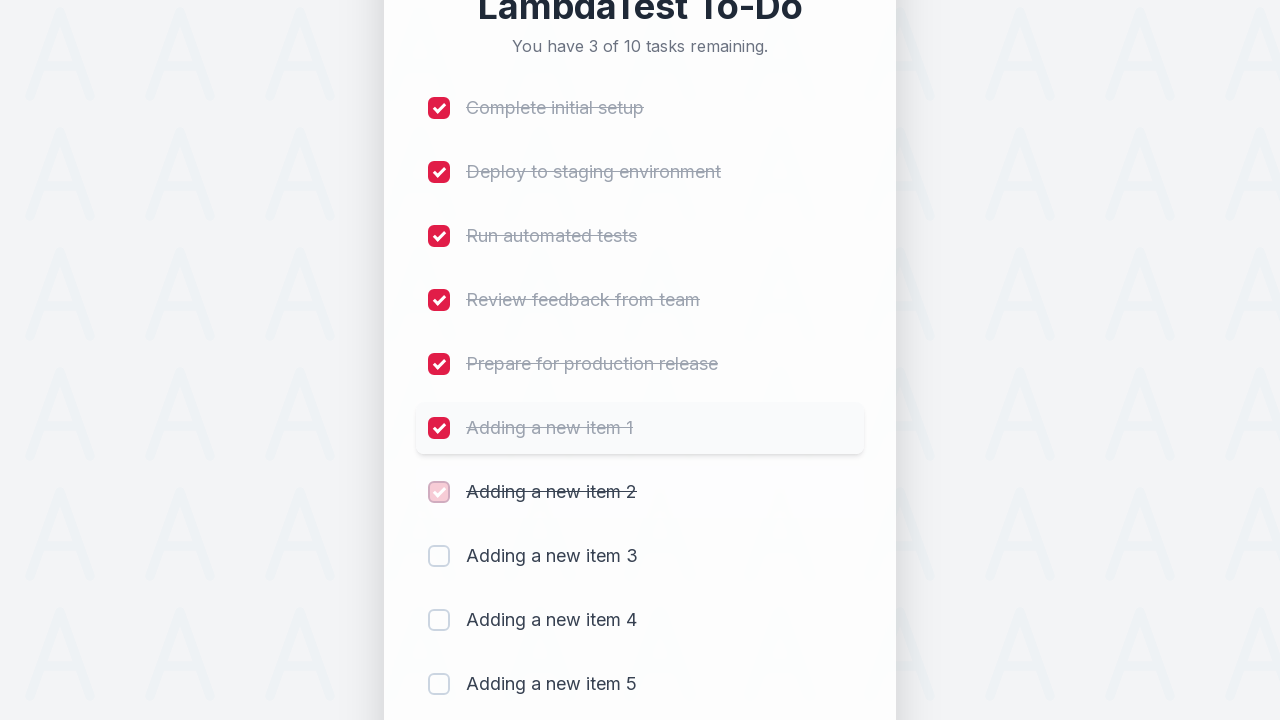

Waited 300ms after marking item 7 as completed
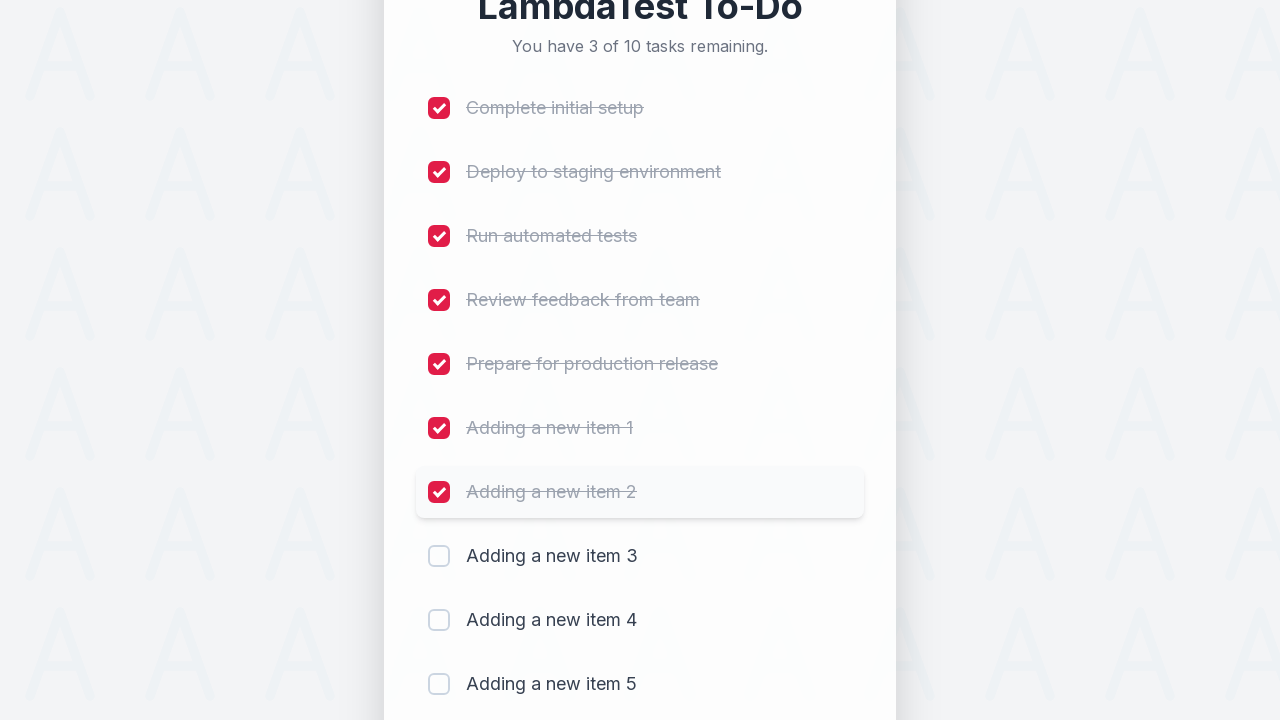

Clicked checkbox for item 8 to mark as completed at (439, 556) on (//input[@type='checkbox'])[8]
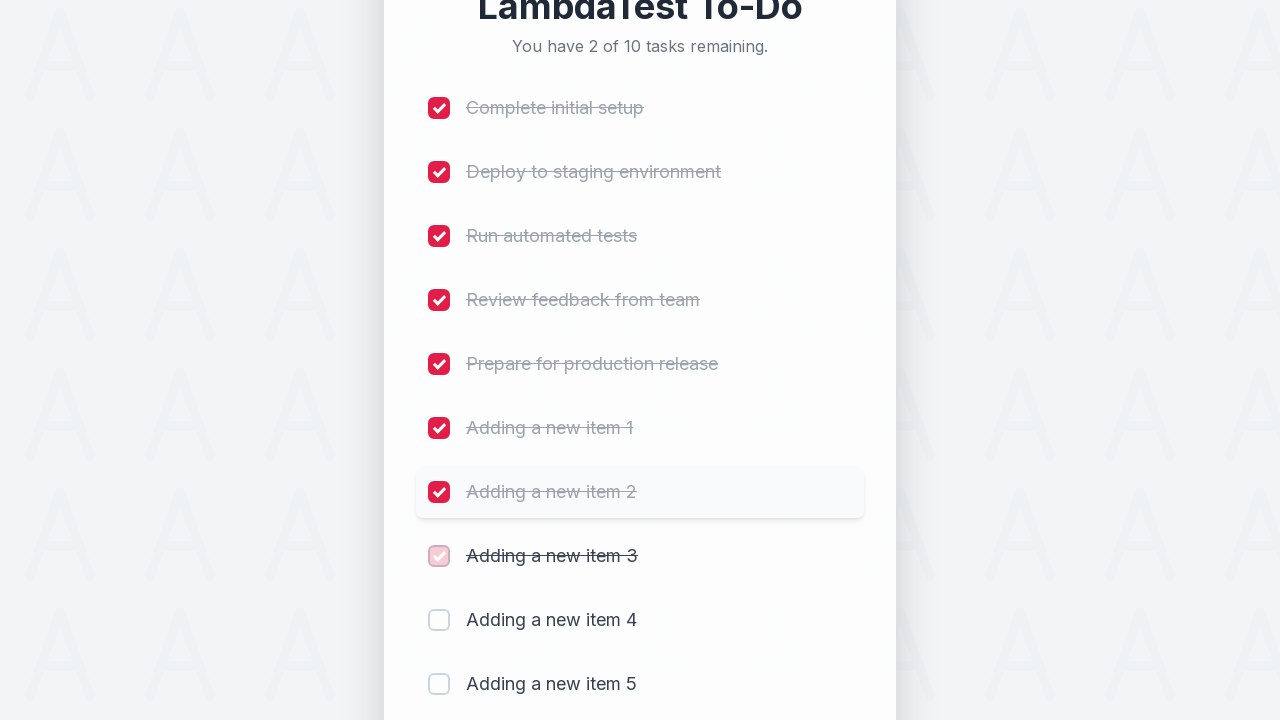

Waited 300ms after marking item 8 as completed
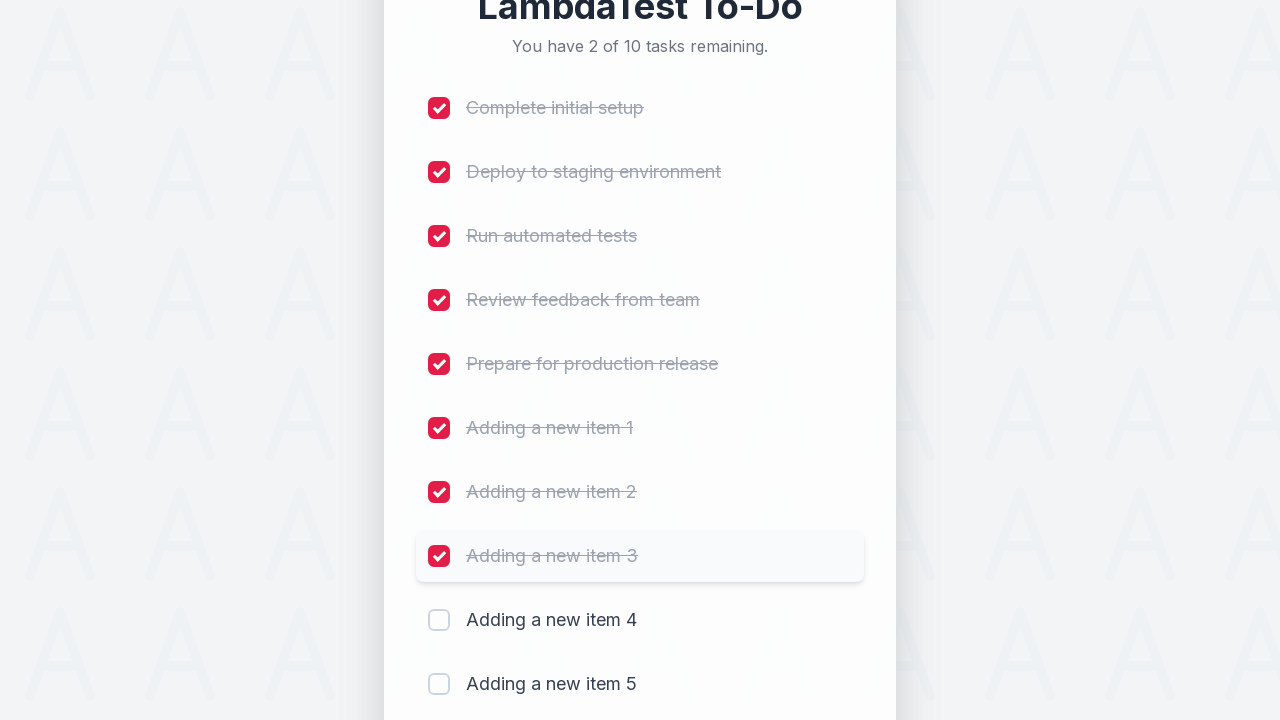

Clicked checkbox for item 9 to mark as completed at (439, 620) on (//input[@type='checkbox'])[9]
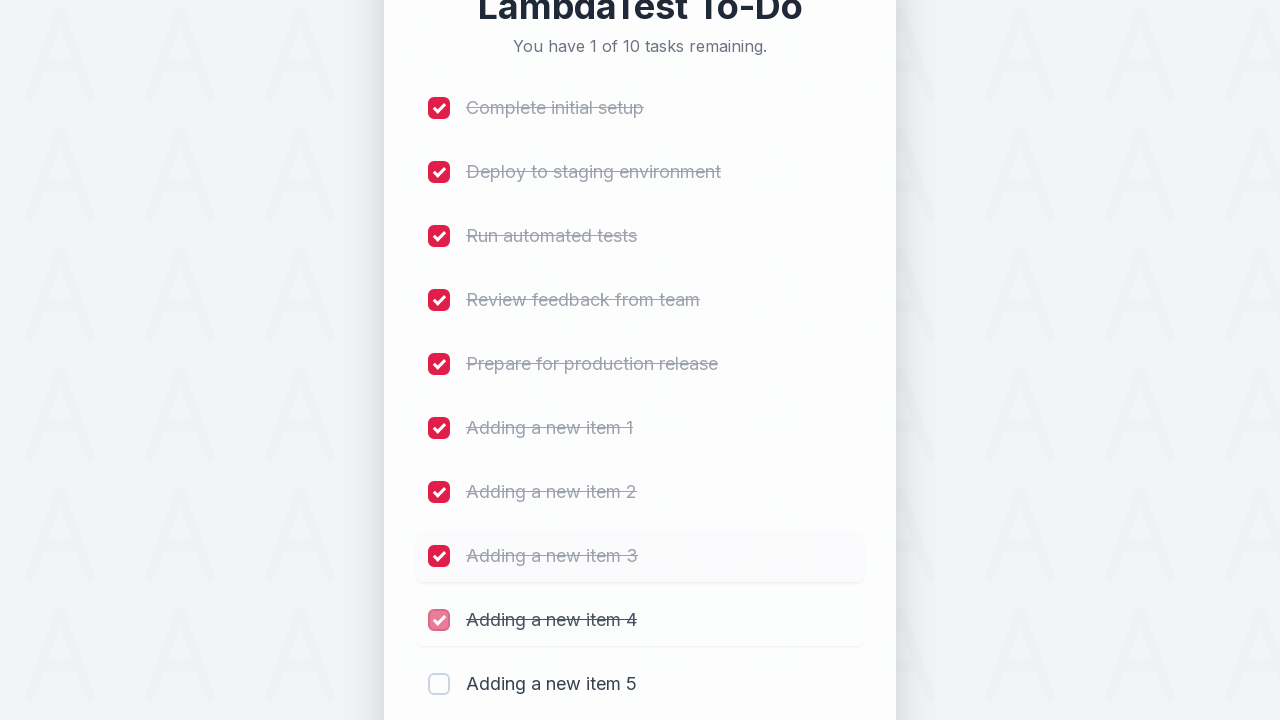

Waited 300ms after marking item 9 as completed
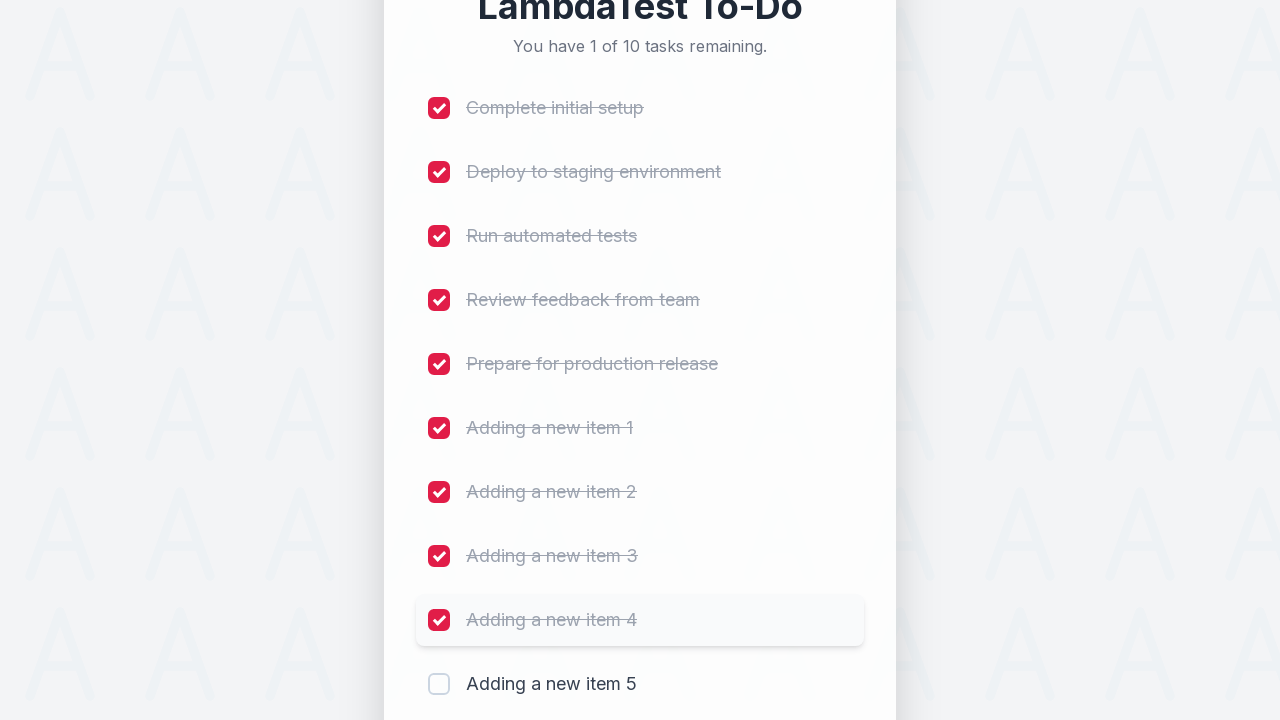

Clicked checkbox for item 10 to mark as completed at (439, 684) on (//input[@type='checkbox'])[10]
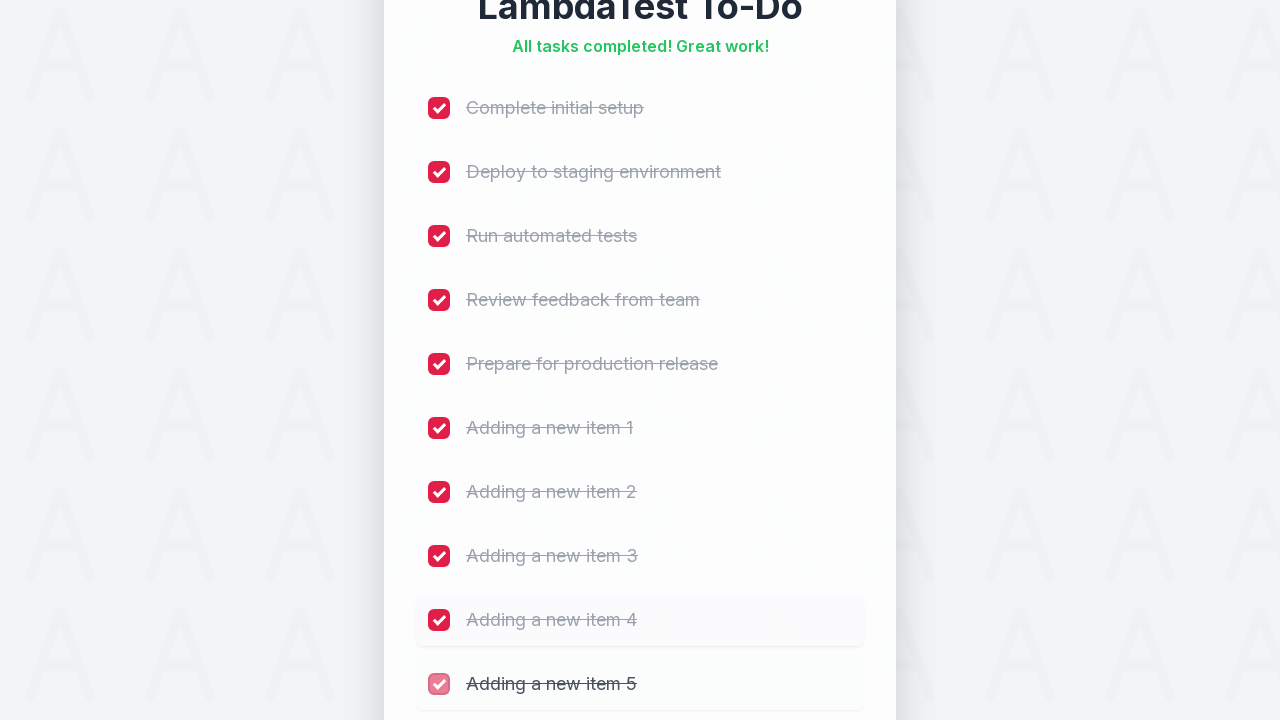

Waited 300ms after marking item 10 as completed
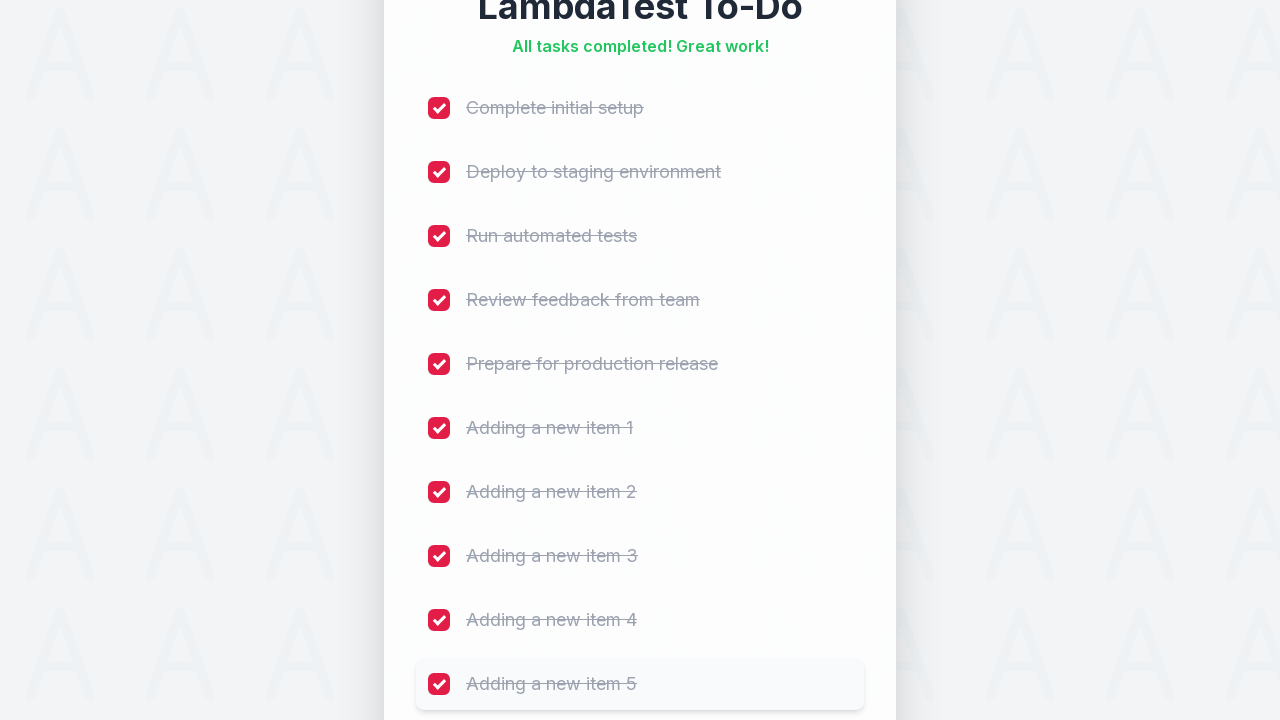

Verified completion counter element is visible
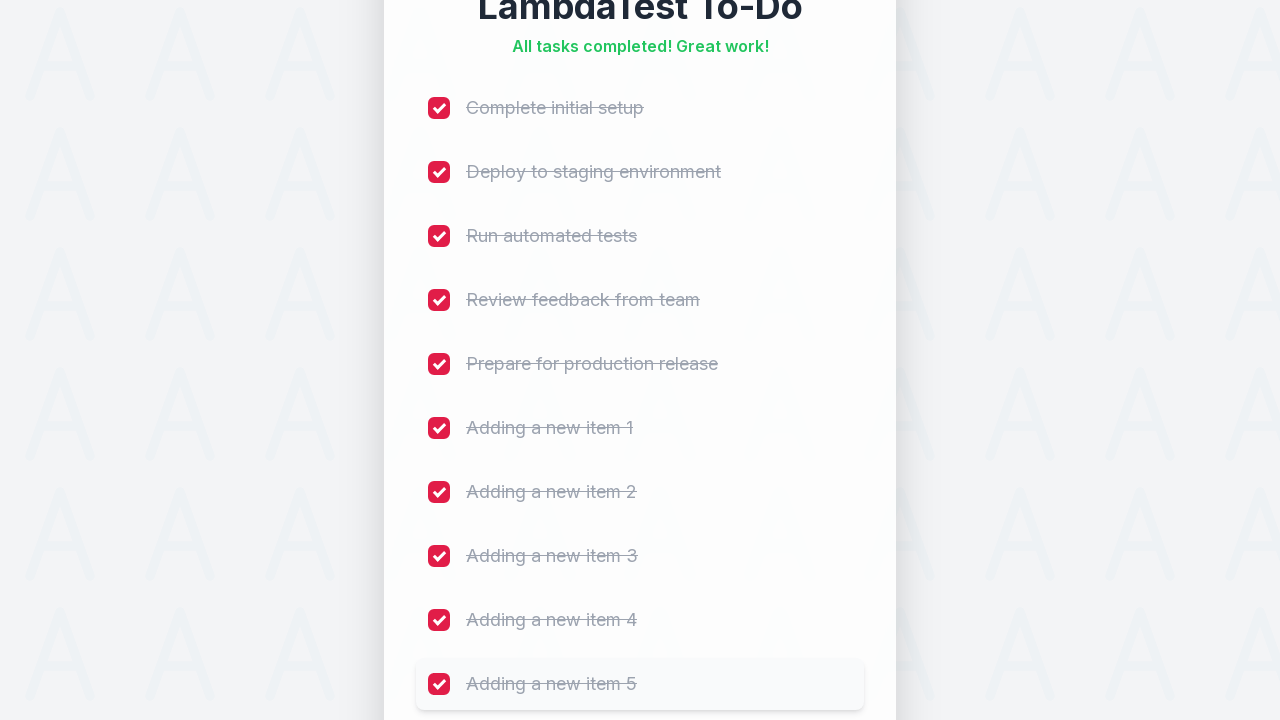

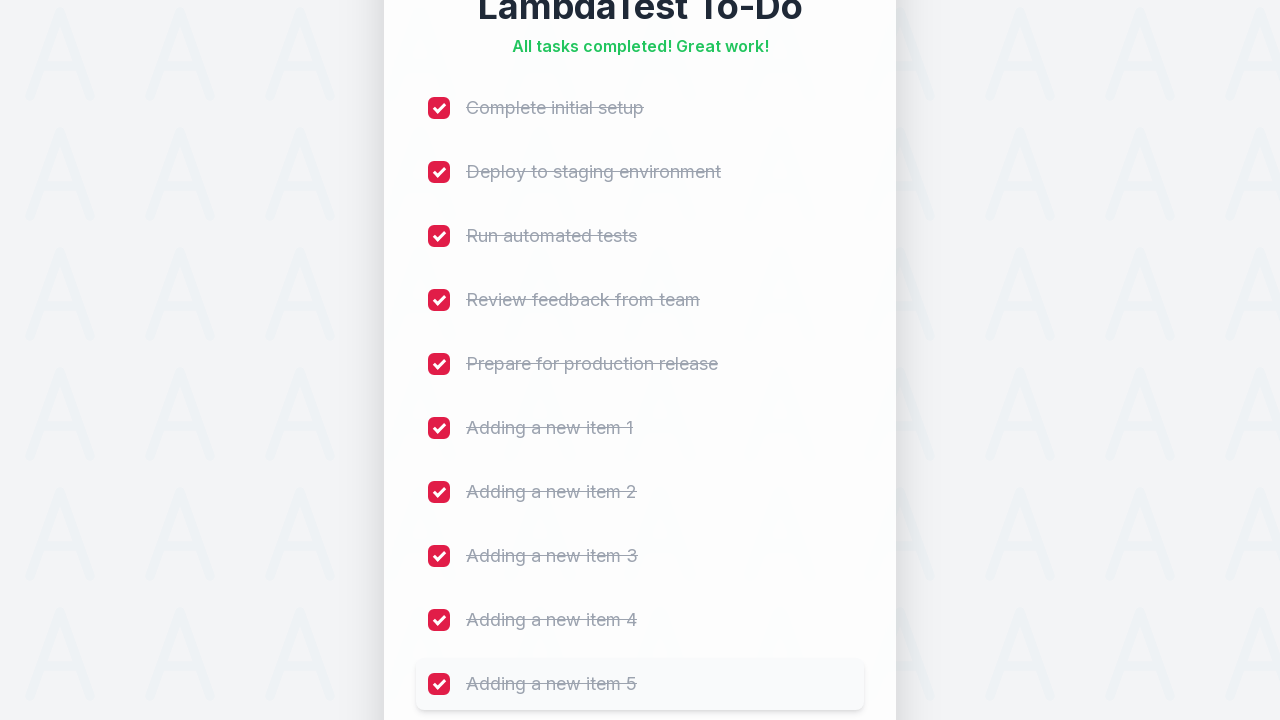